Navigates to a practice page and interacts with a table element, verifying table structure by counting columns and rows, then reading cell values

Starting URL: https://selectorshub.com/xpath-practice-page/

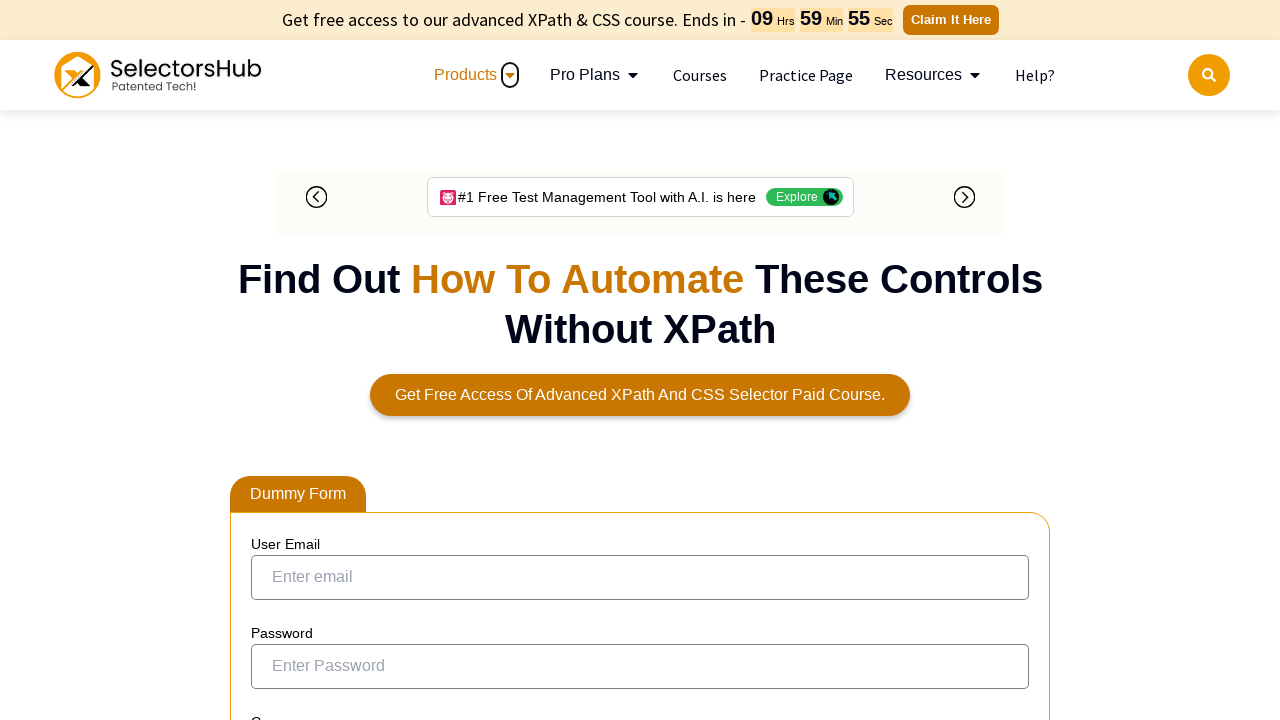

Waited for table#resultTable to be visible
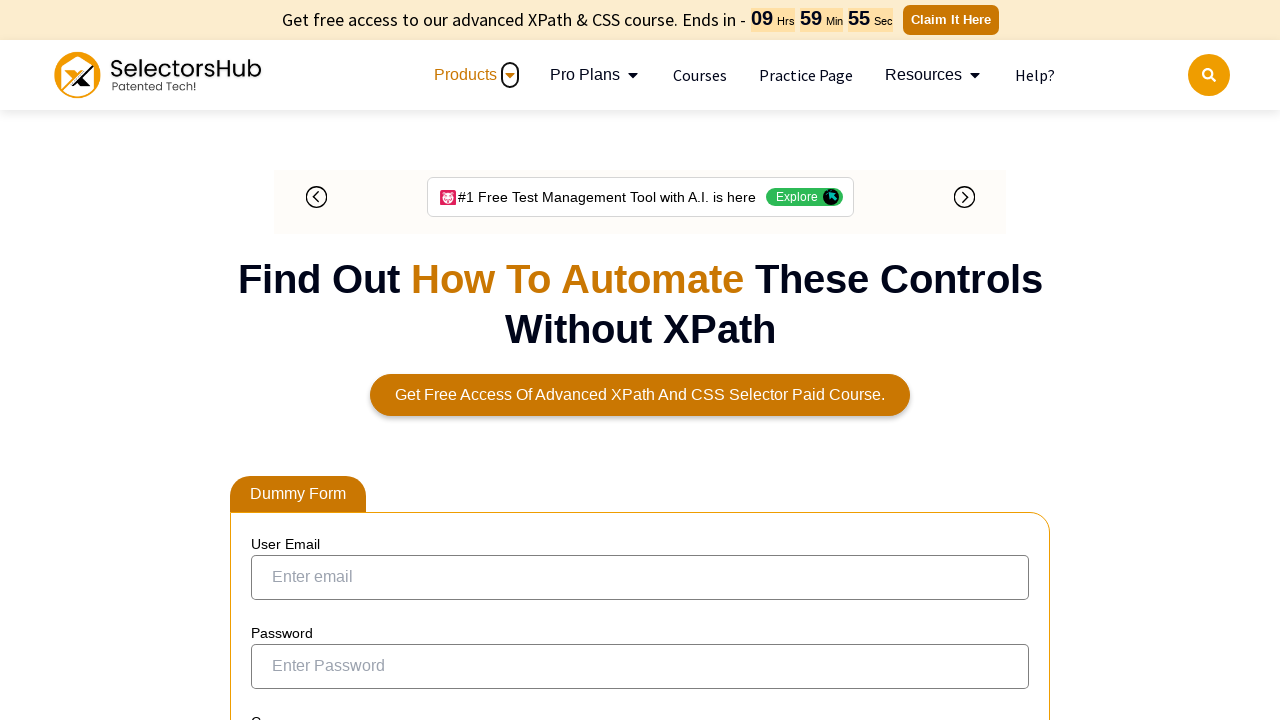

Located all column headers in table
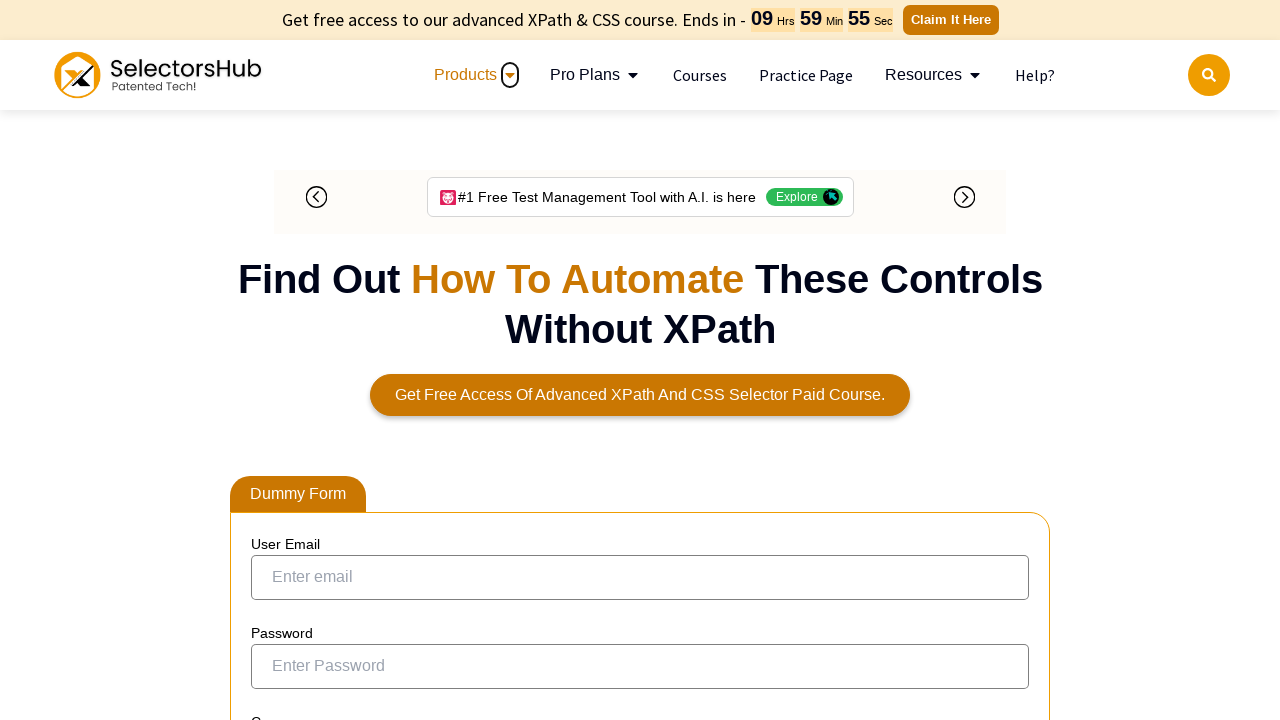

Counted 5 columns in table
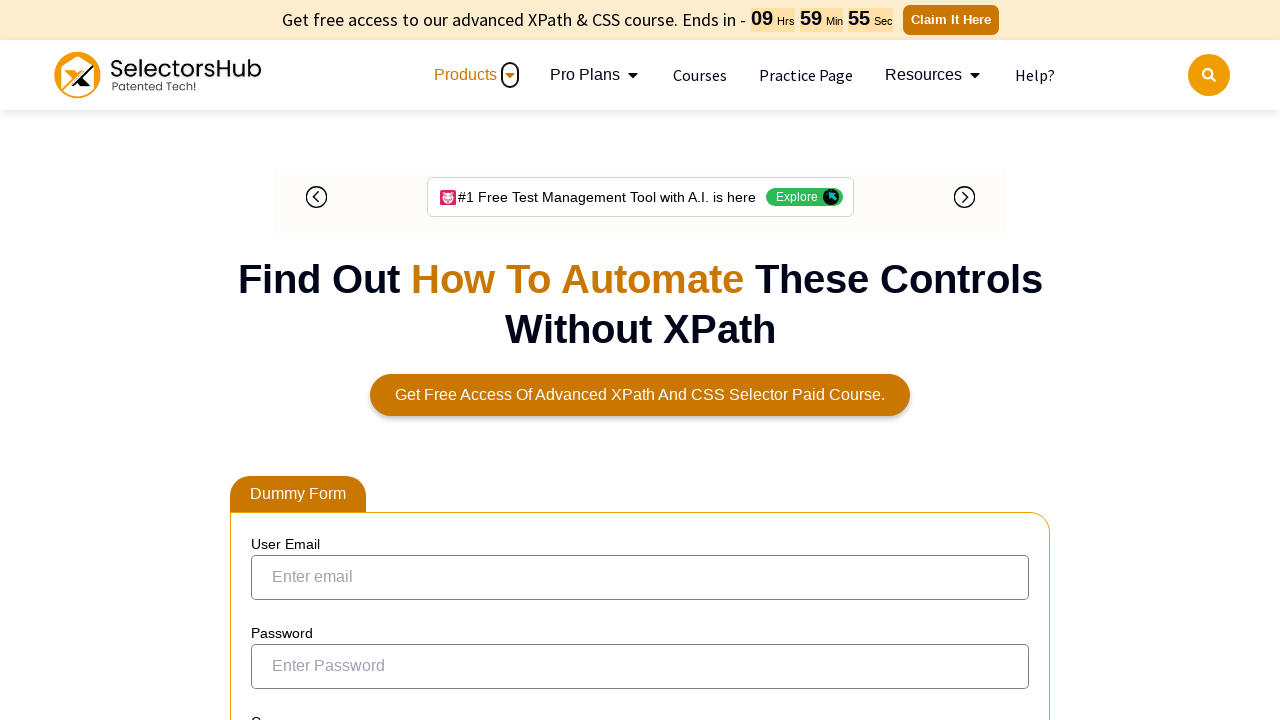

Located all table rows
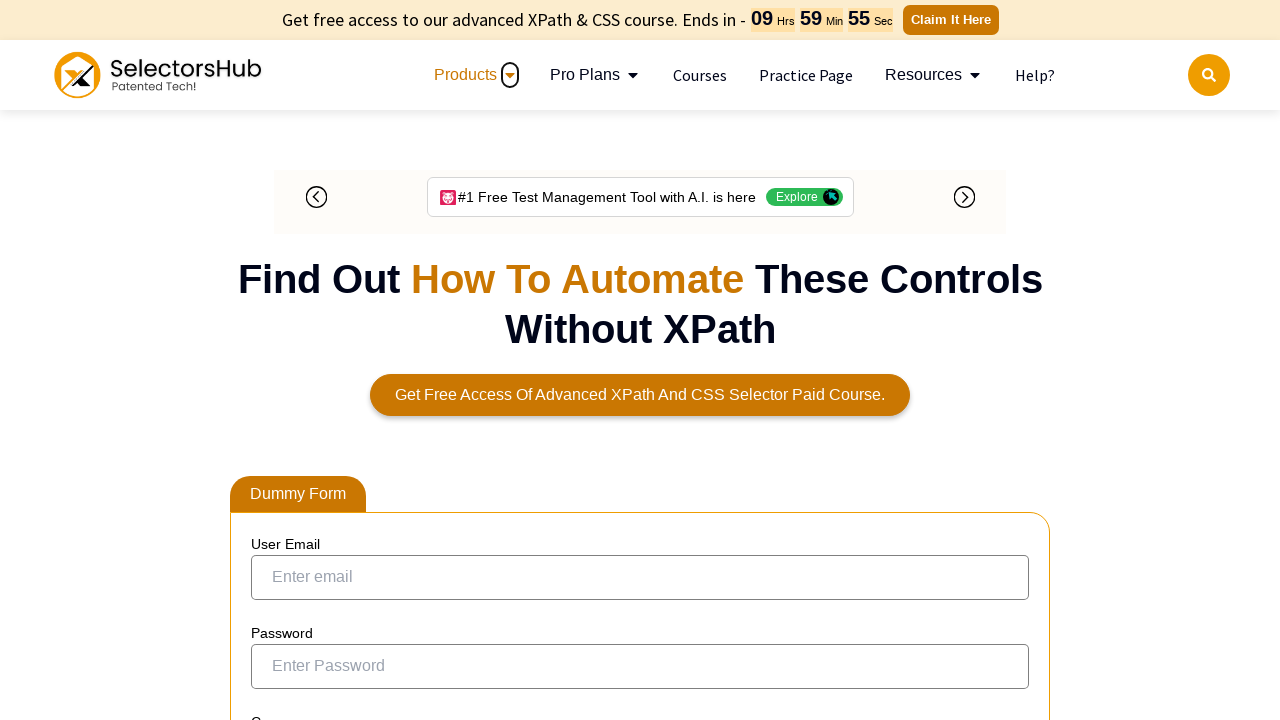

Counted 6 rows in table
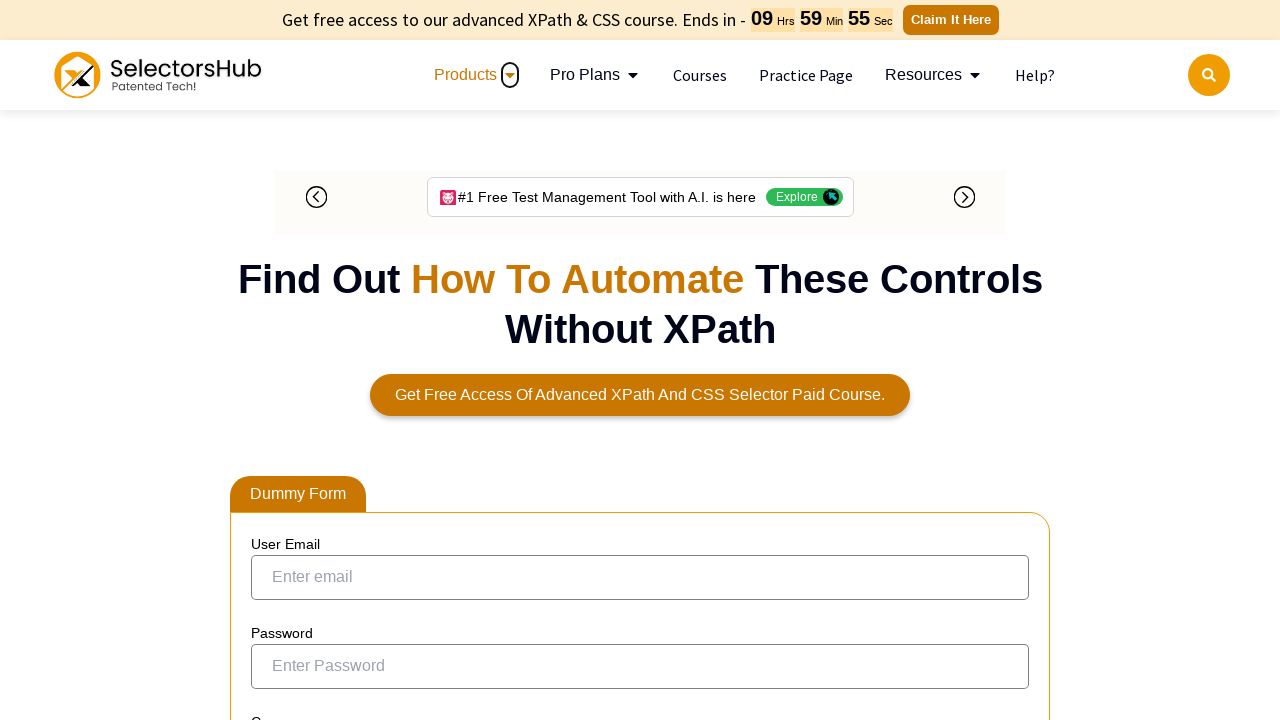

Located cell at row 1, column 2
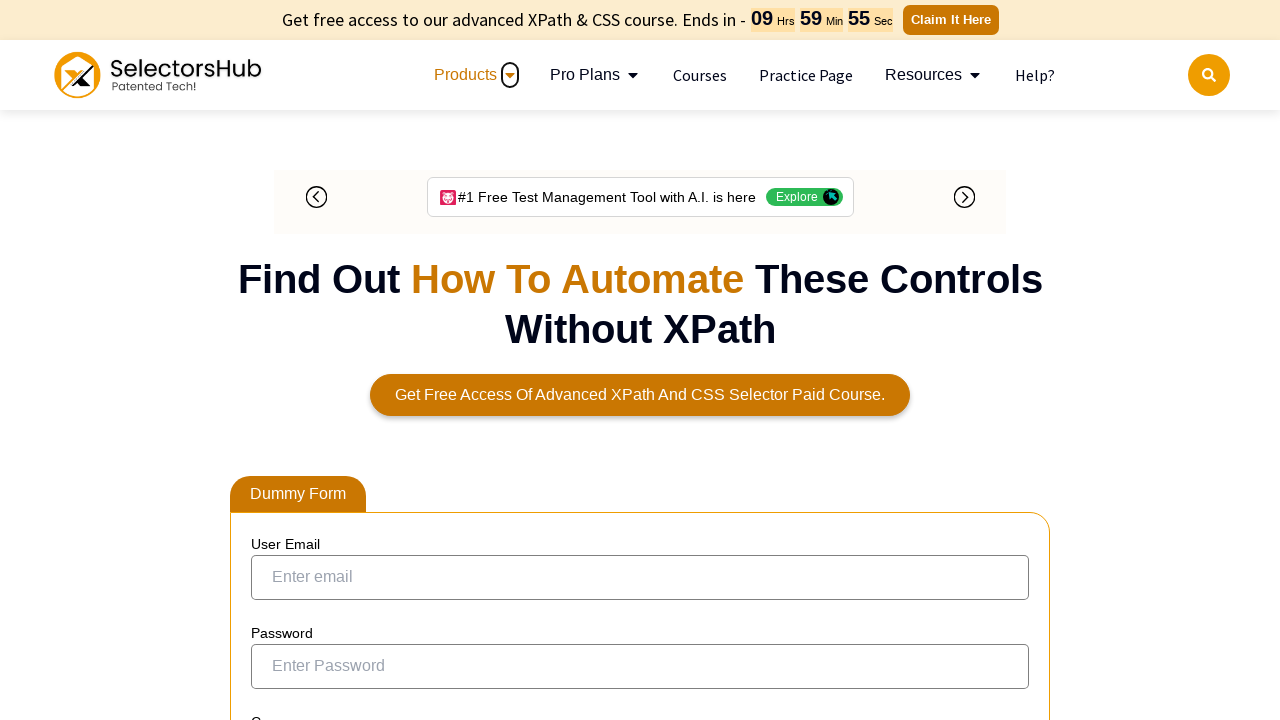

Read content from cell at row 1, column 2
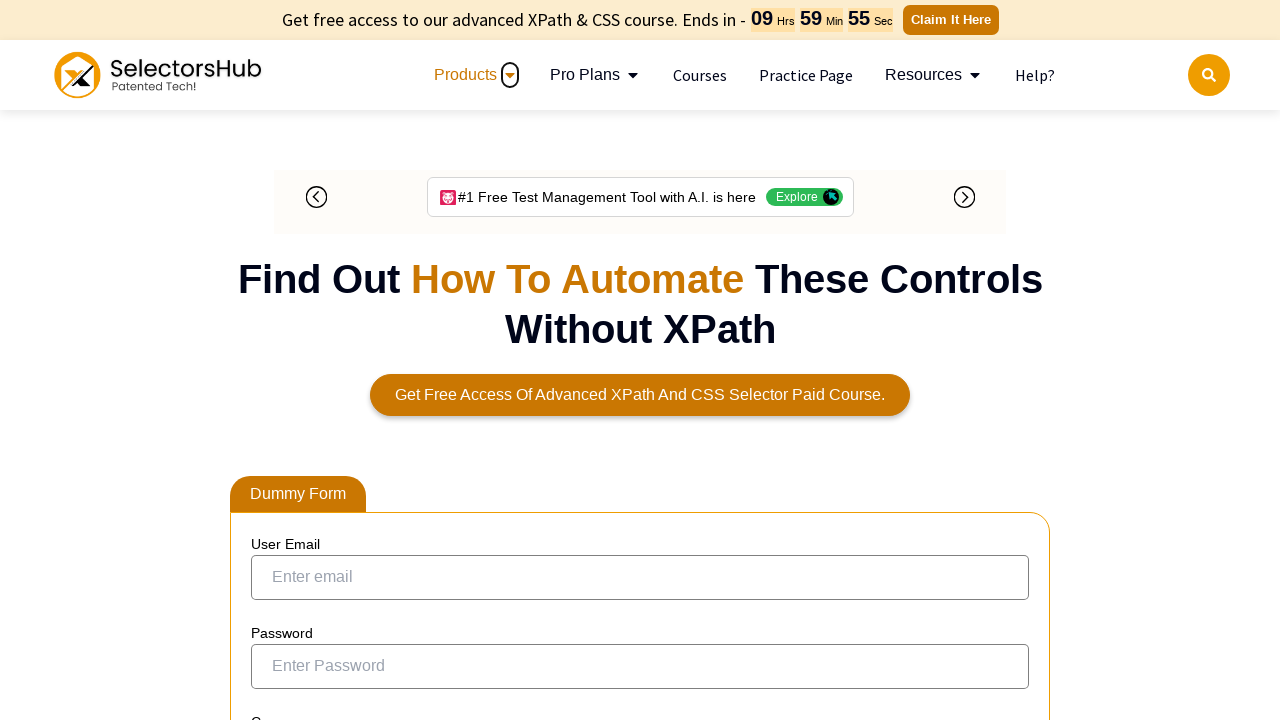

Located cell at row 1, column 3
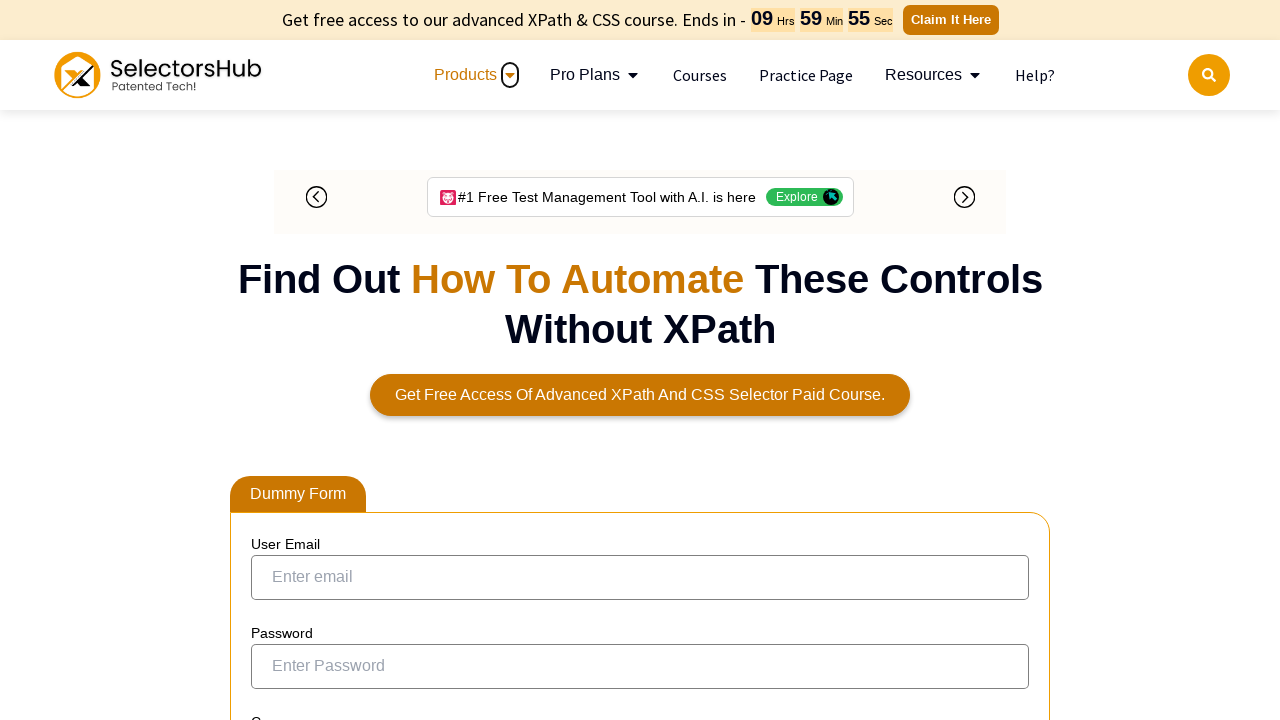

Read content from cell at row 1, column 3
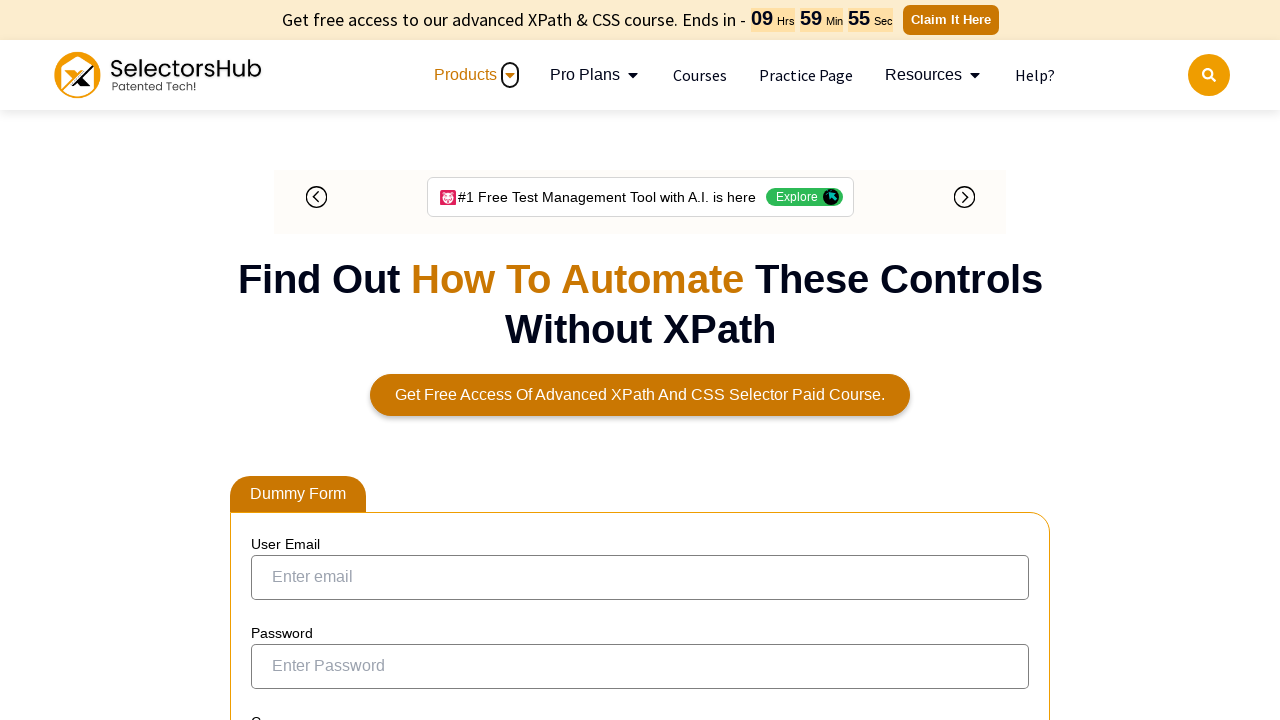

Located cell at row 1, column 4
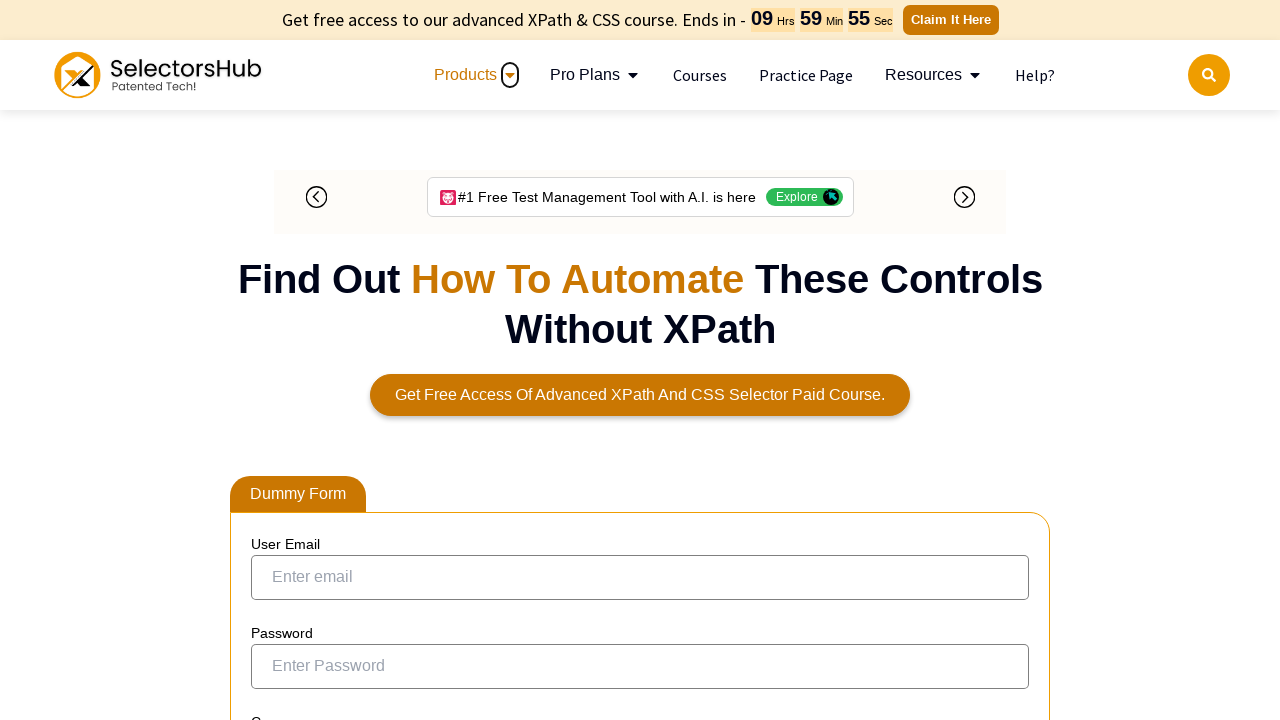

Read content from cell at row 1, column 4
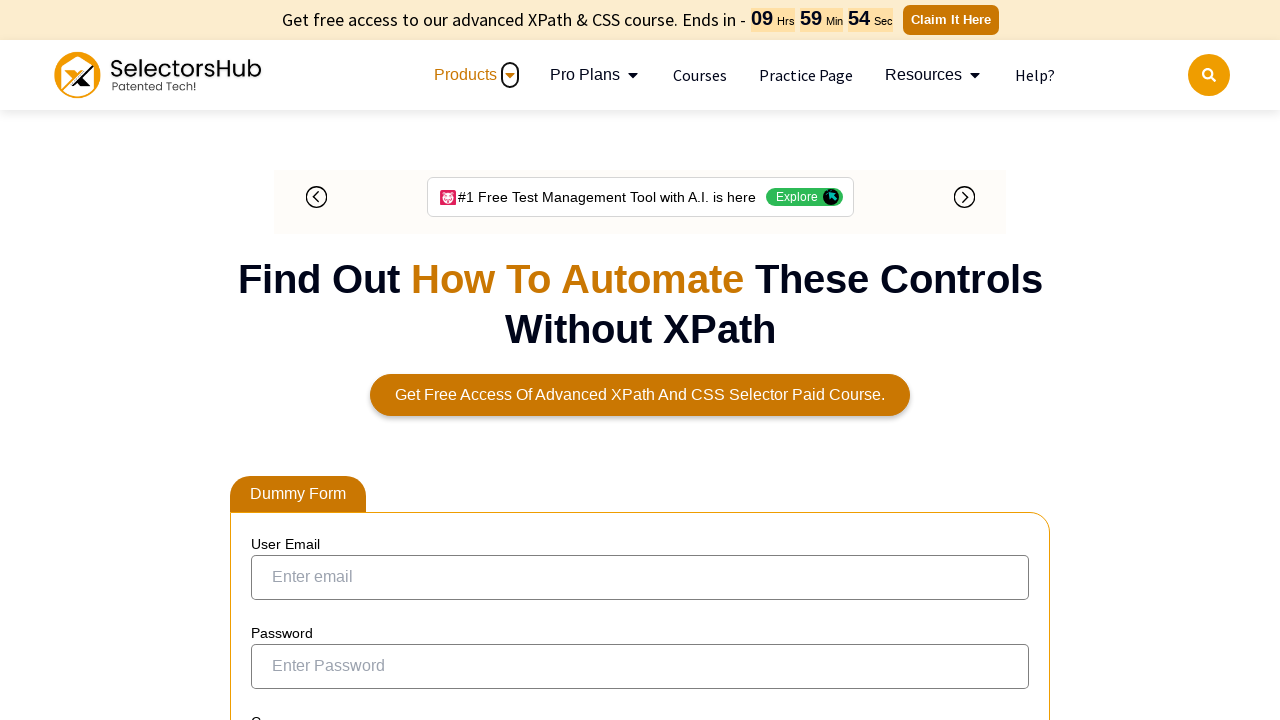

Located cell at row 1, column 5
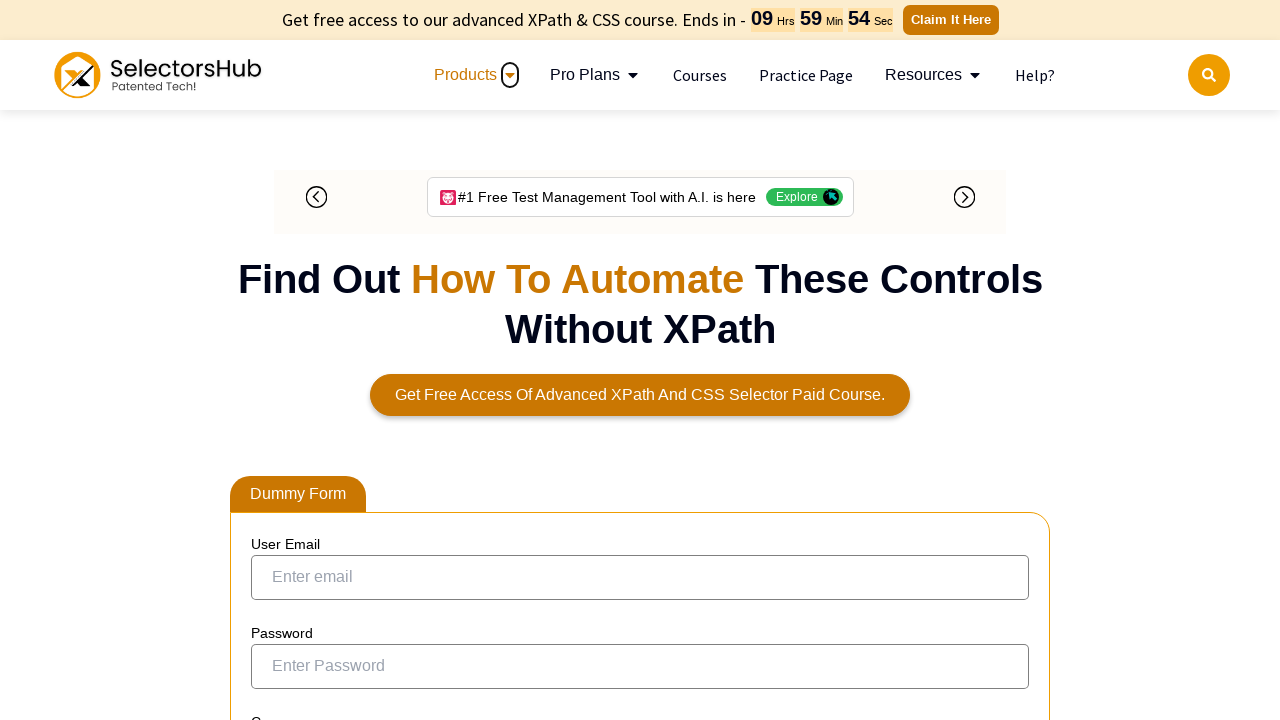

Read content from cell at row 1, column 5
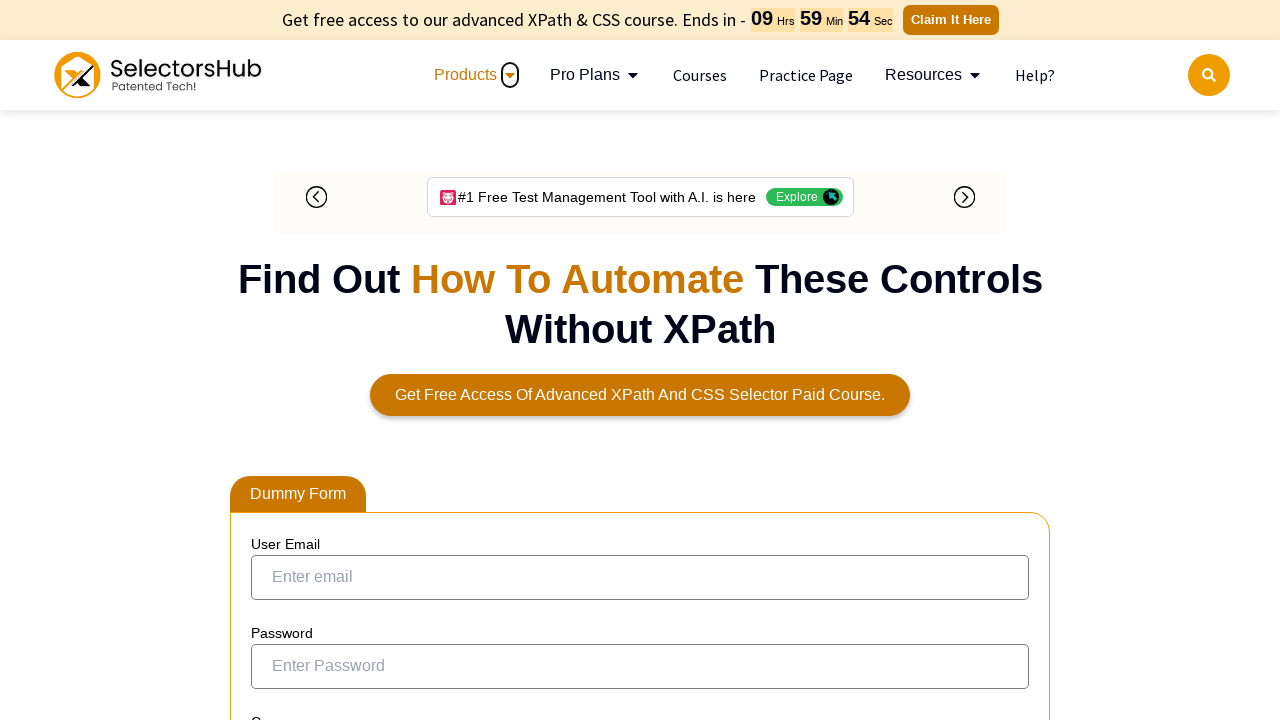

Located cell at row 2, column 2
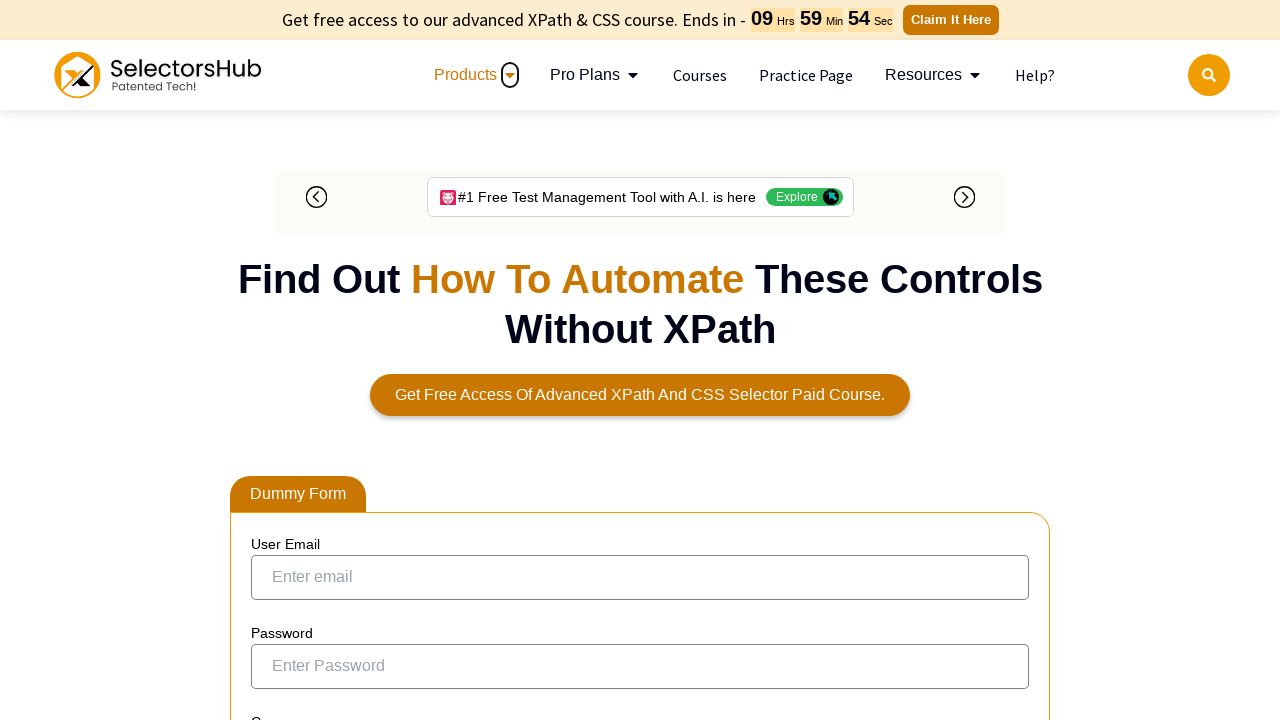

Read content from cell at row 2, column 2
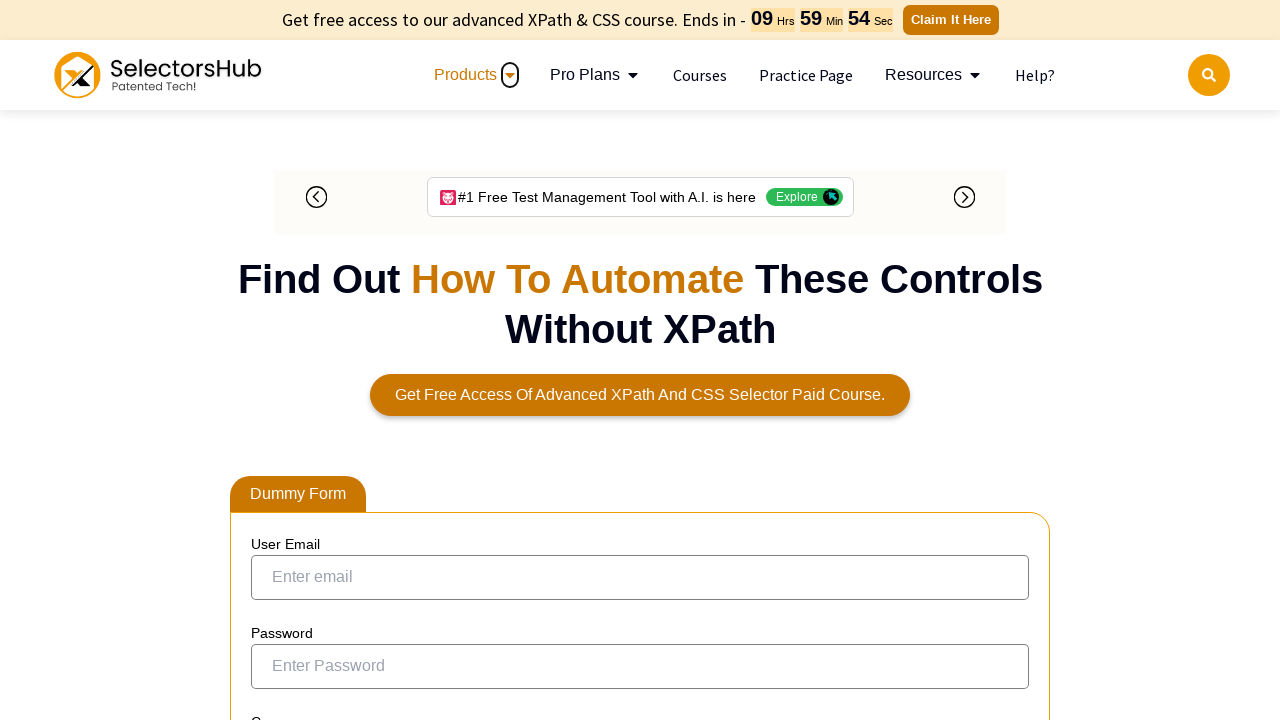

Located cell at row 2, column 3
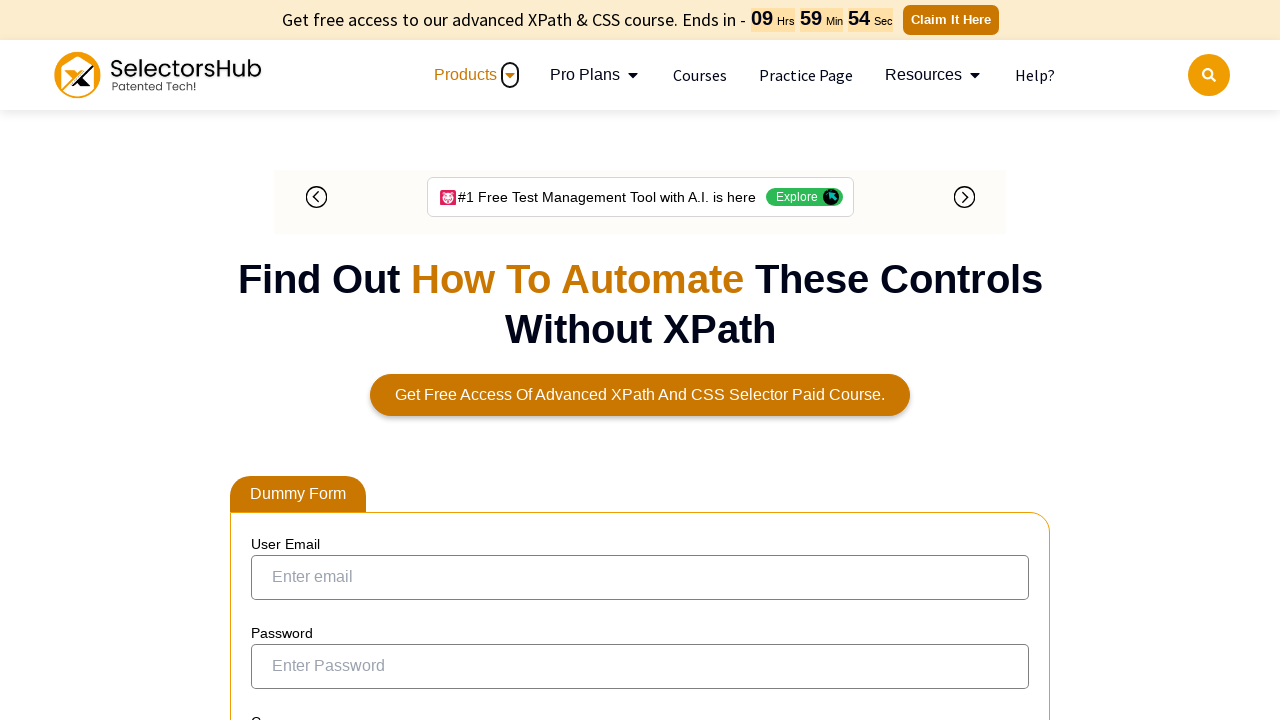

Read content from cell at row 2, column 3
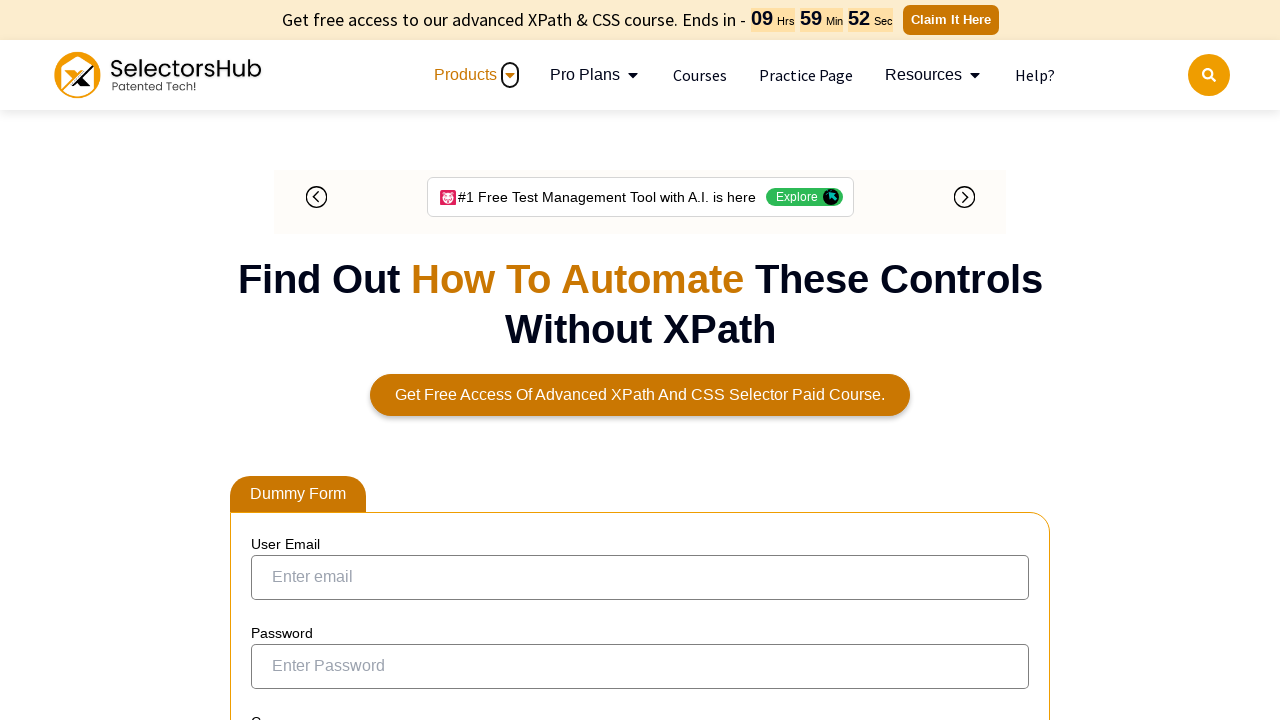

Located cell at row 2, column 4
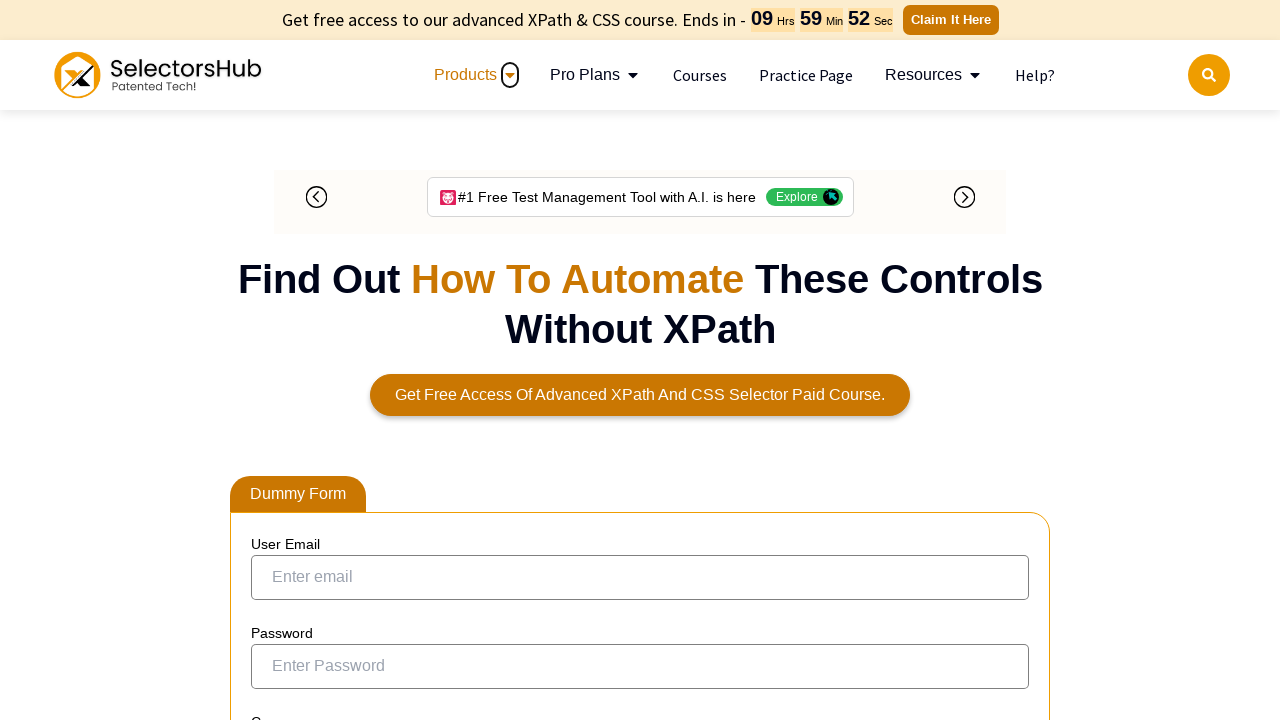

Read content from cell at row 2, column 4
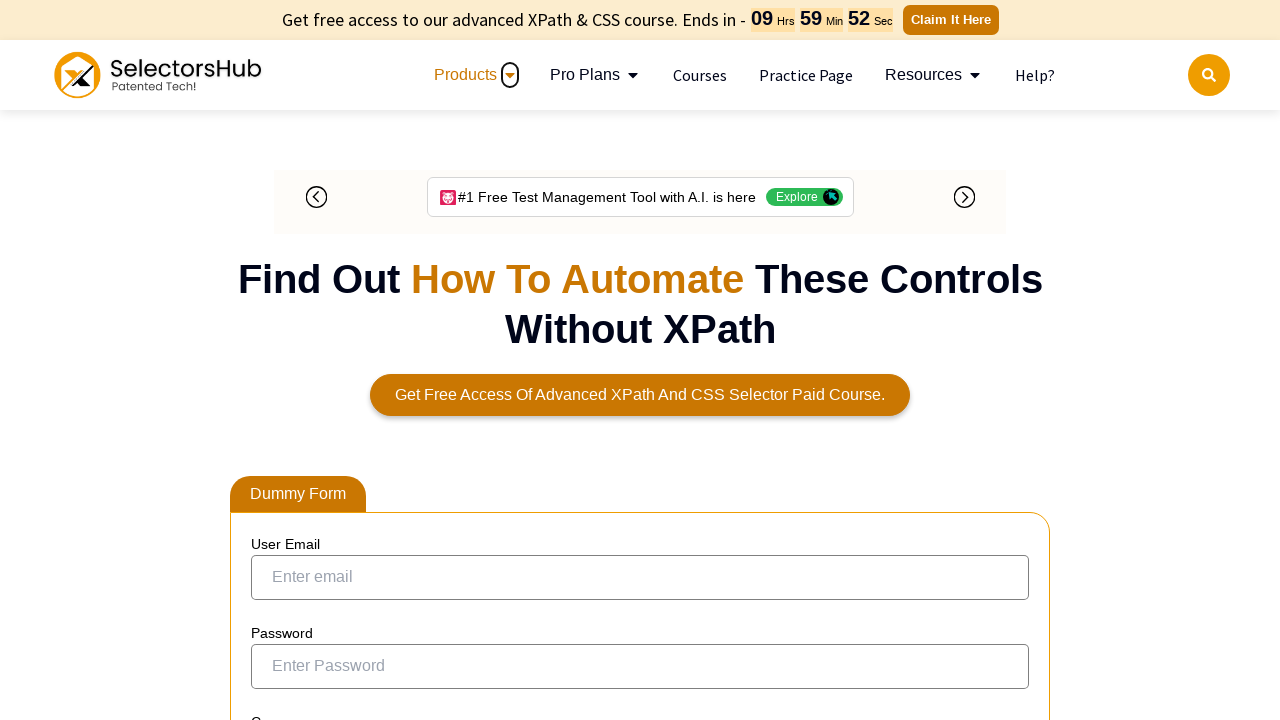

Located cell at row 2, column 5
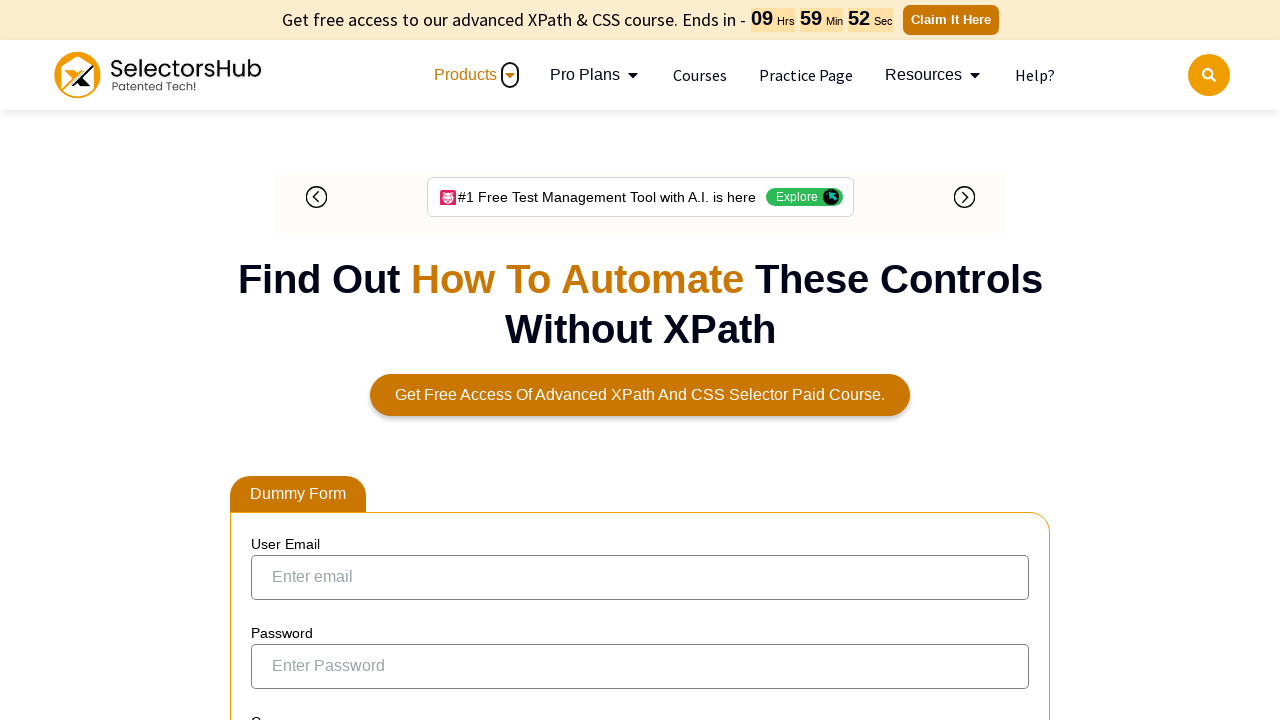

Read content from cell at row 2, column 5
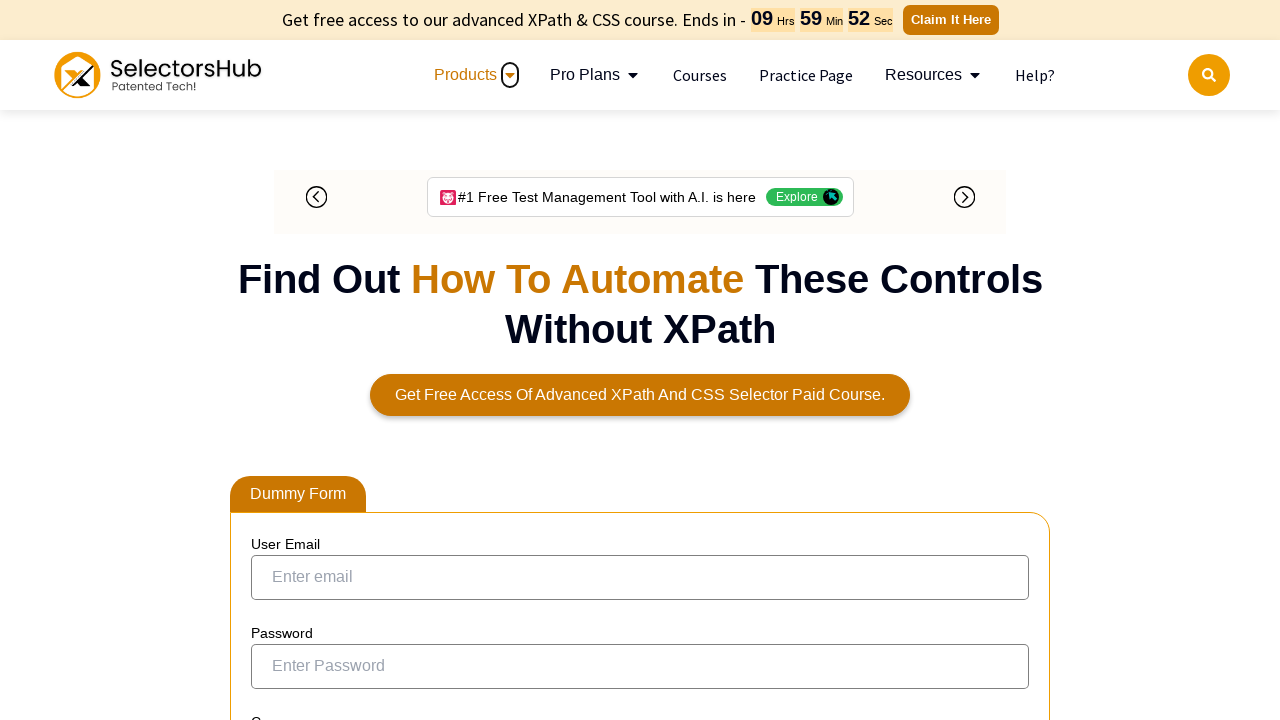

Located cell at row 3, column 2
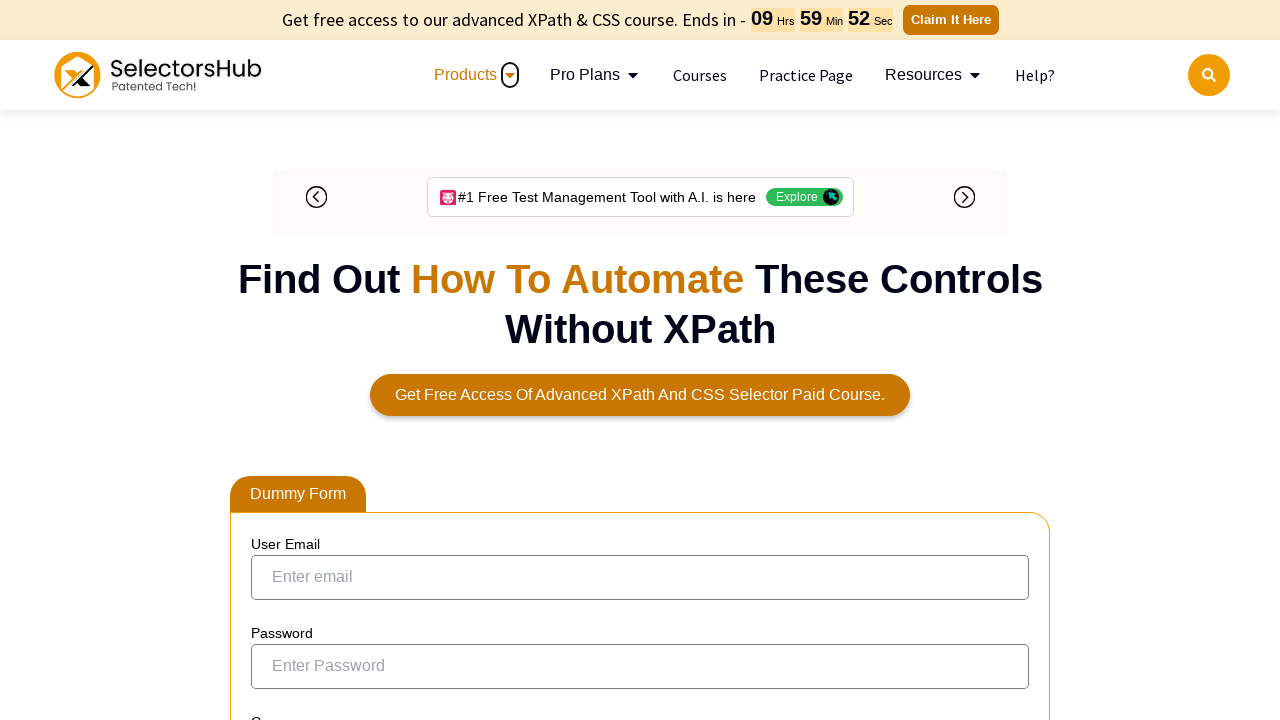

Read content from cell at row 3, column 2
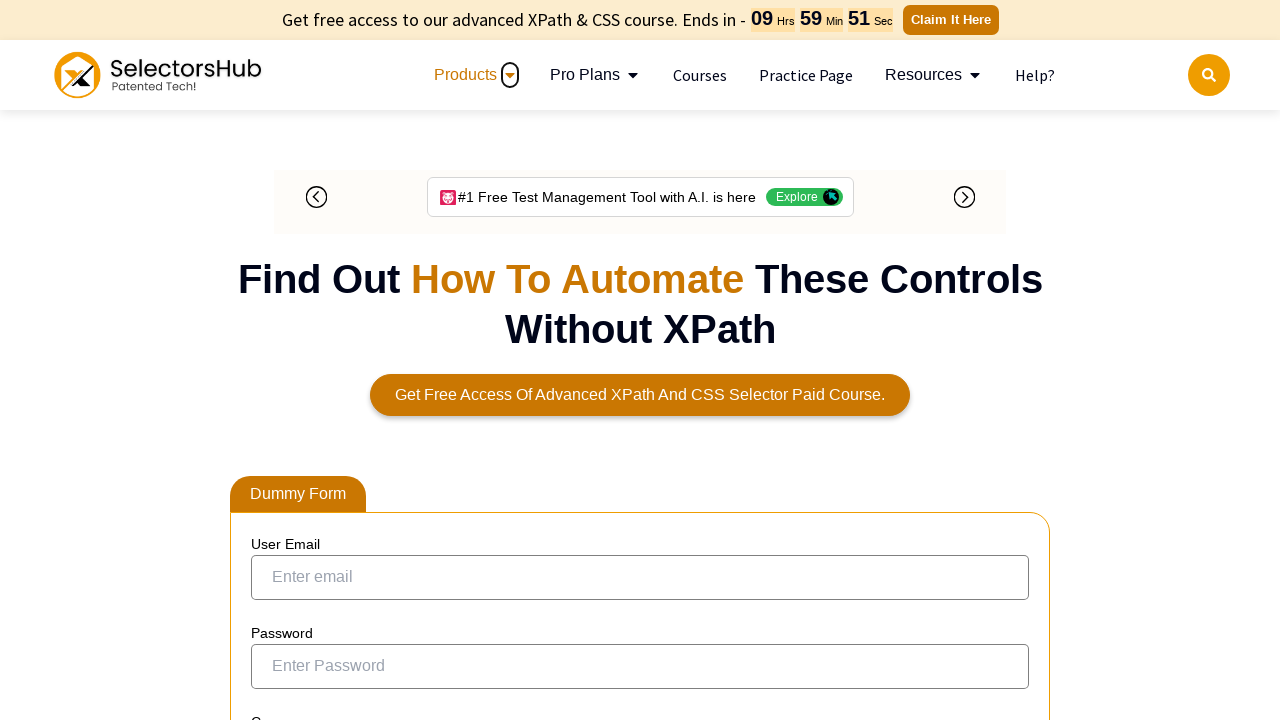

Located cell at row 3, column 3
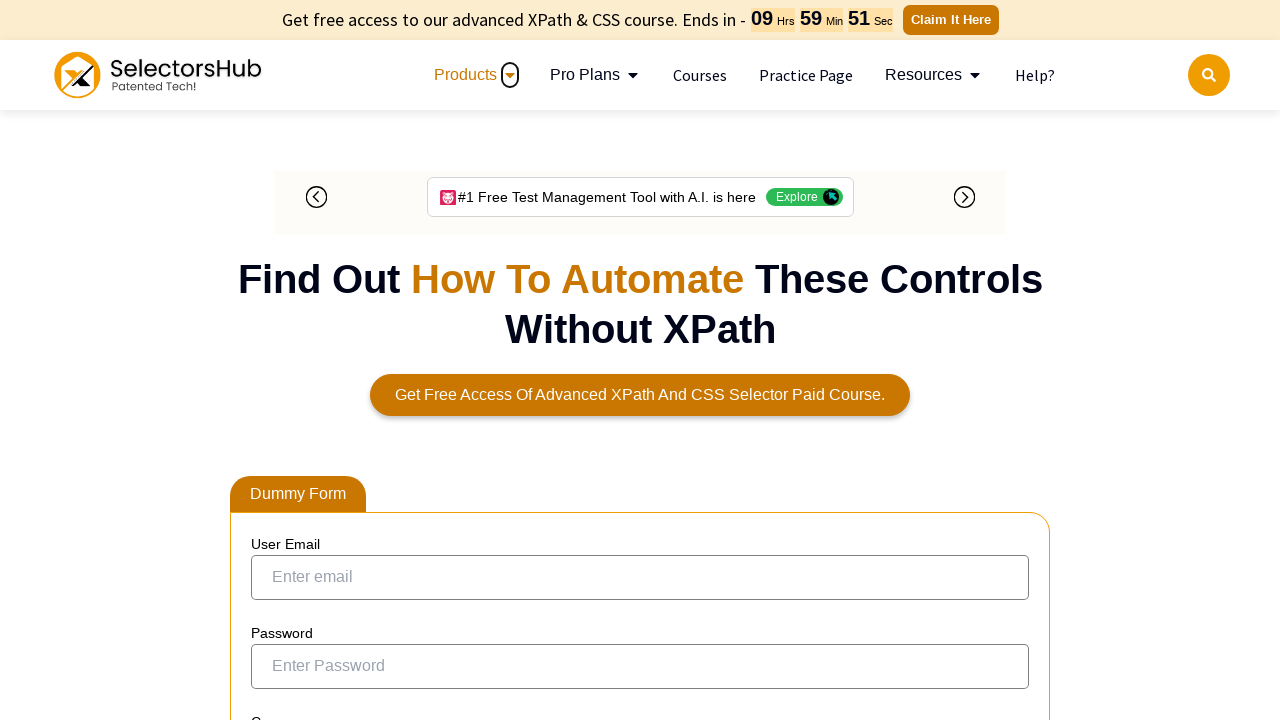

Read content from cell at row 3, column 3
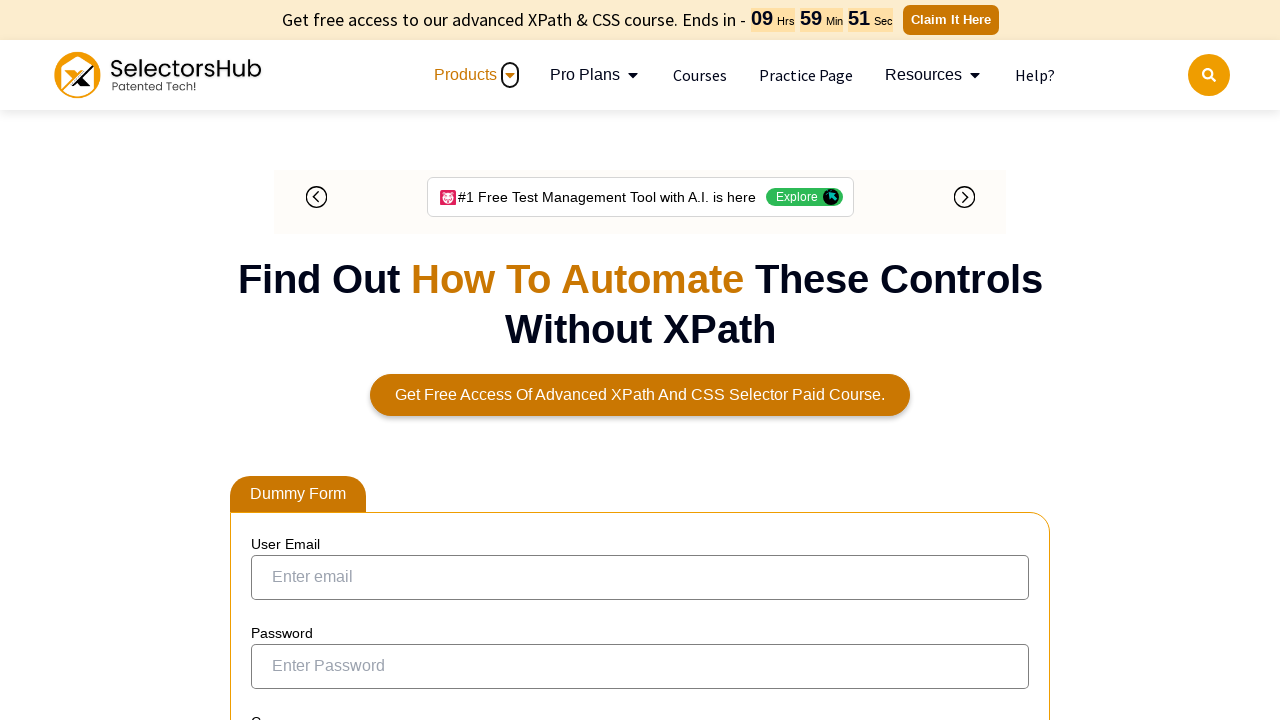

Located cell at row 3, column 4
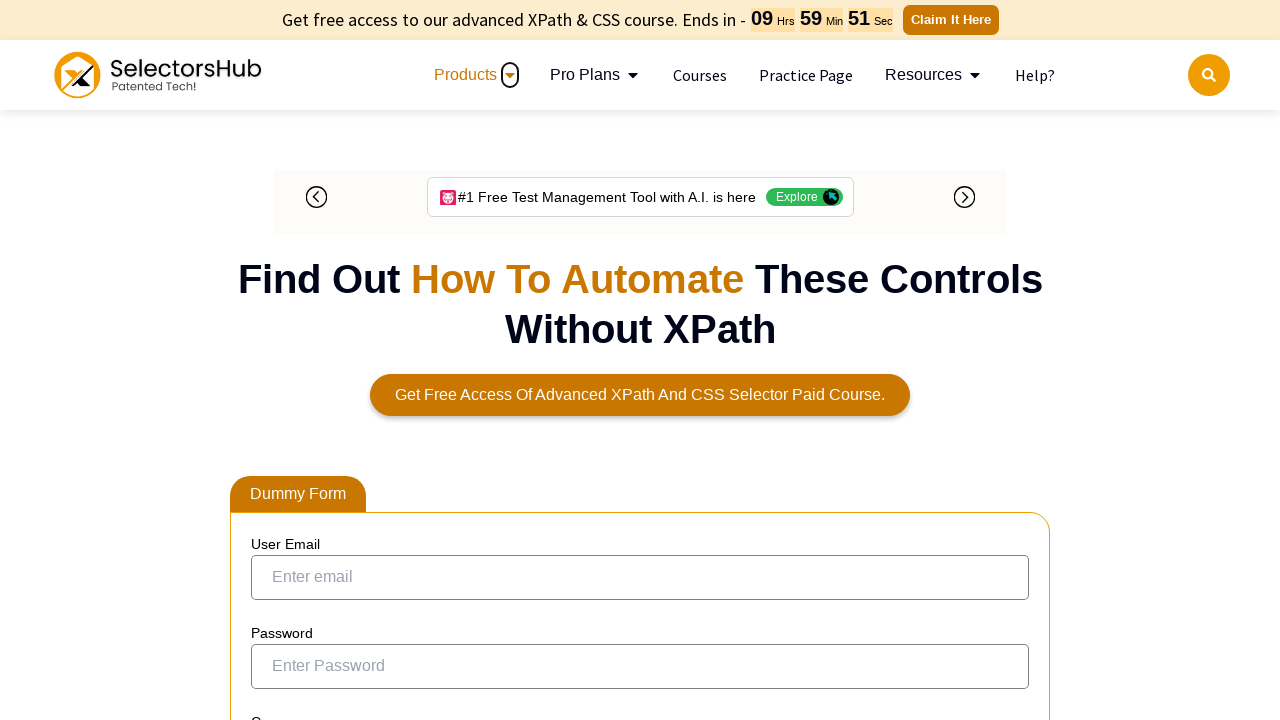

Read content from cell at row 3, column 4
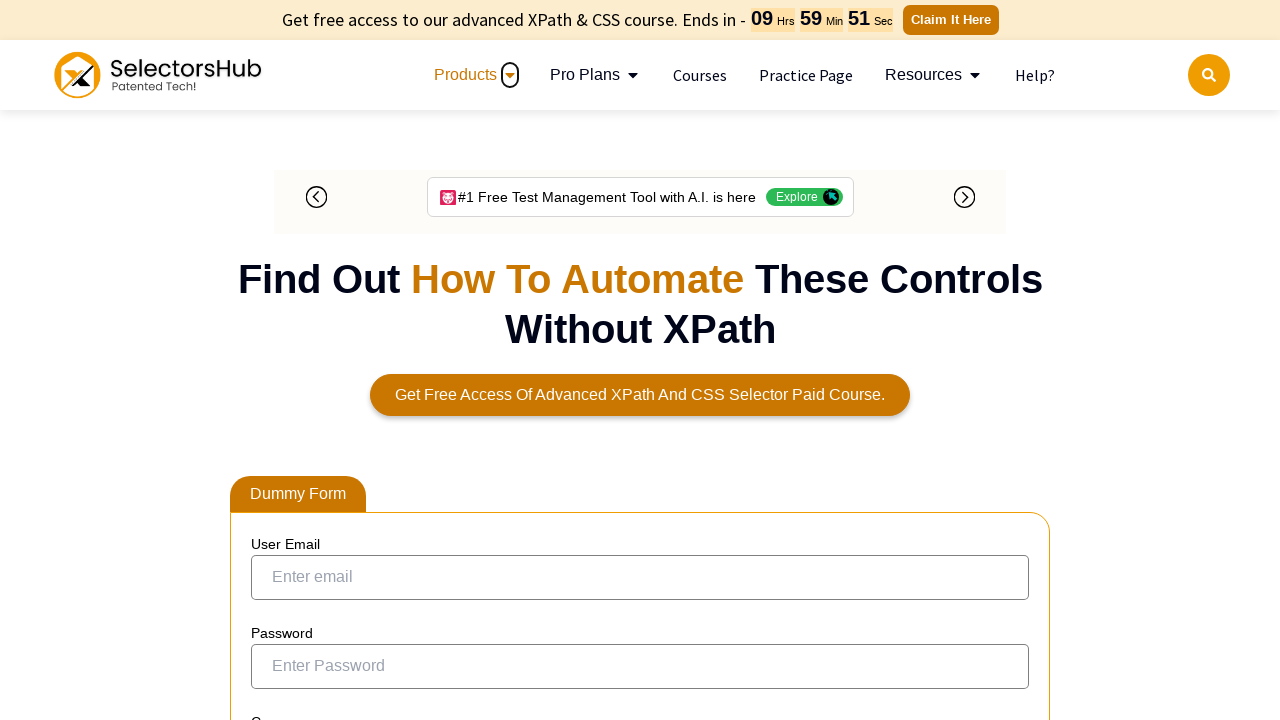

Located cell at row 3, column 5
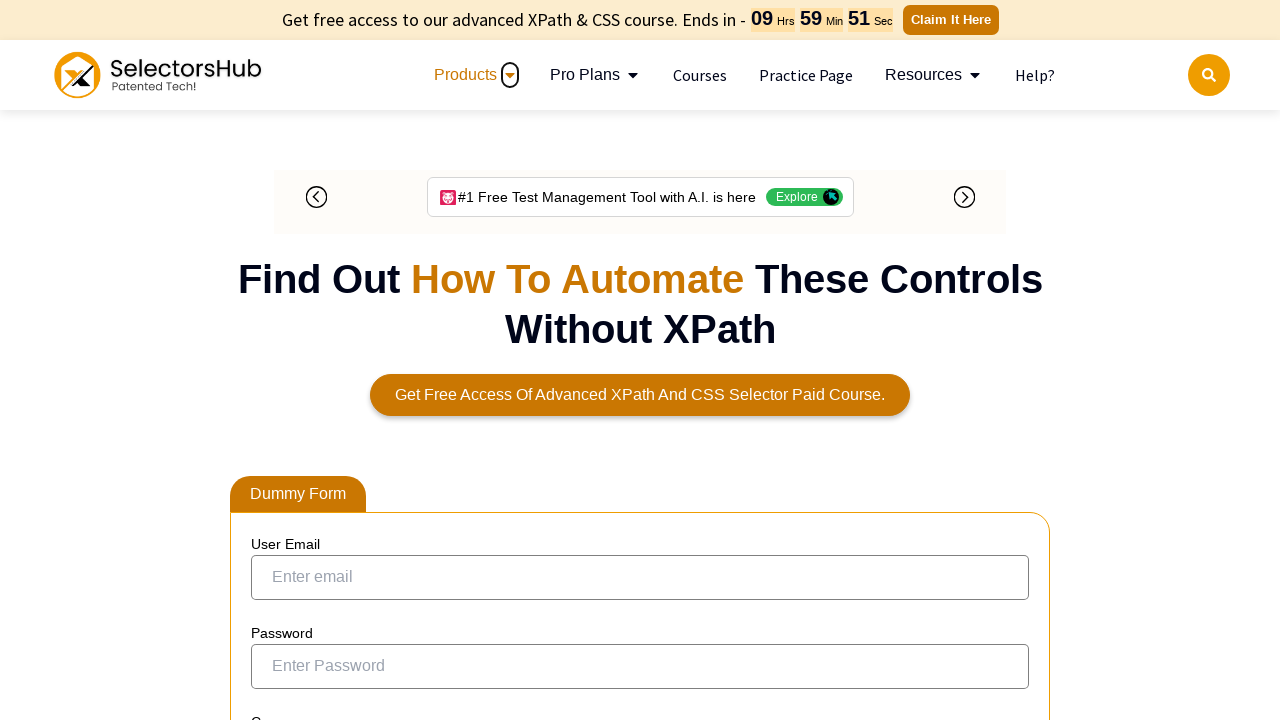

Read content from cell at row 3, column 5
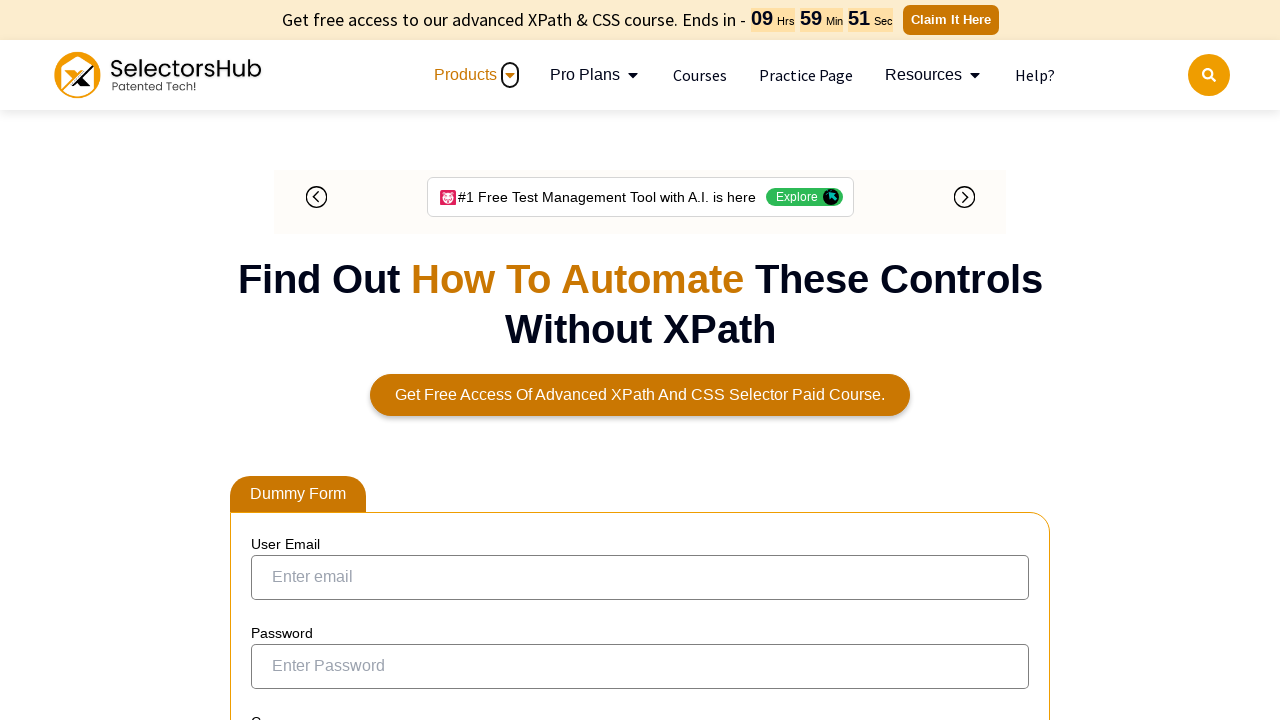

Located cell at row 4, column 2
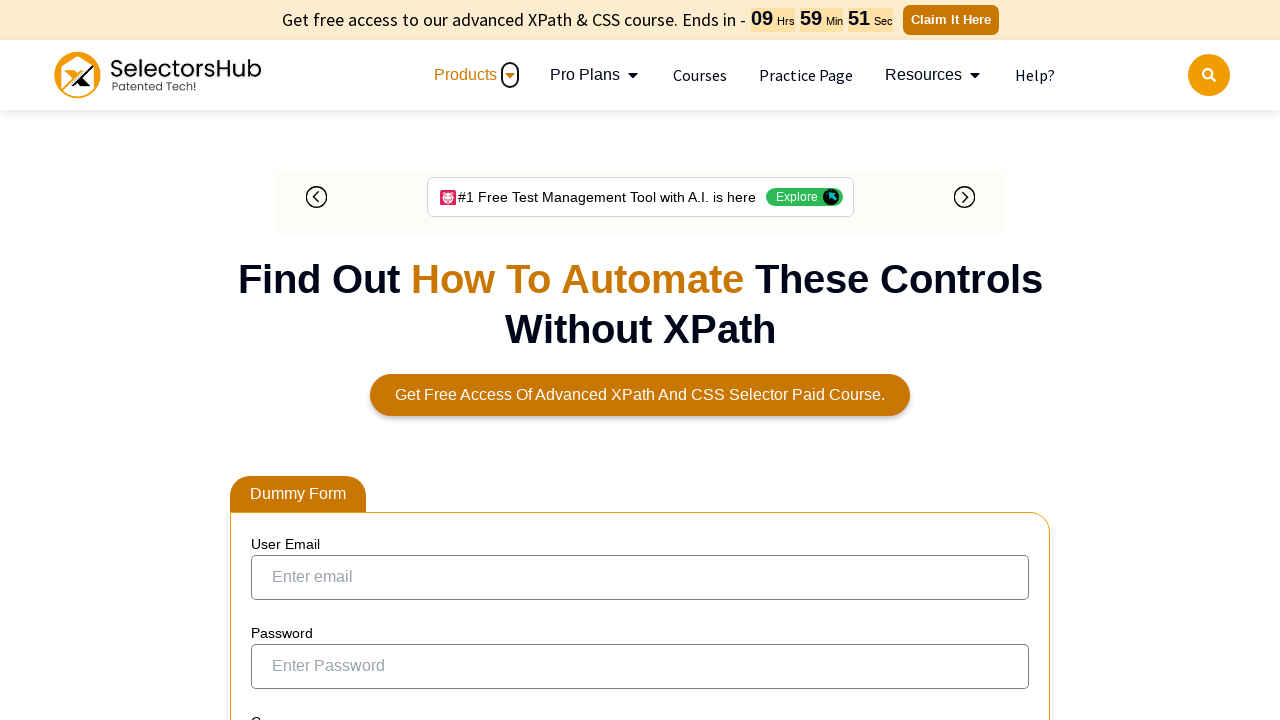

Read content from cell at row 4, column 2
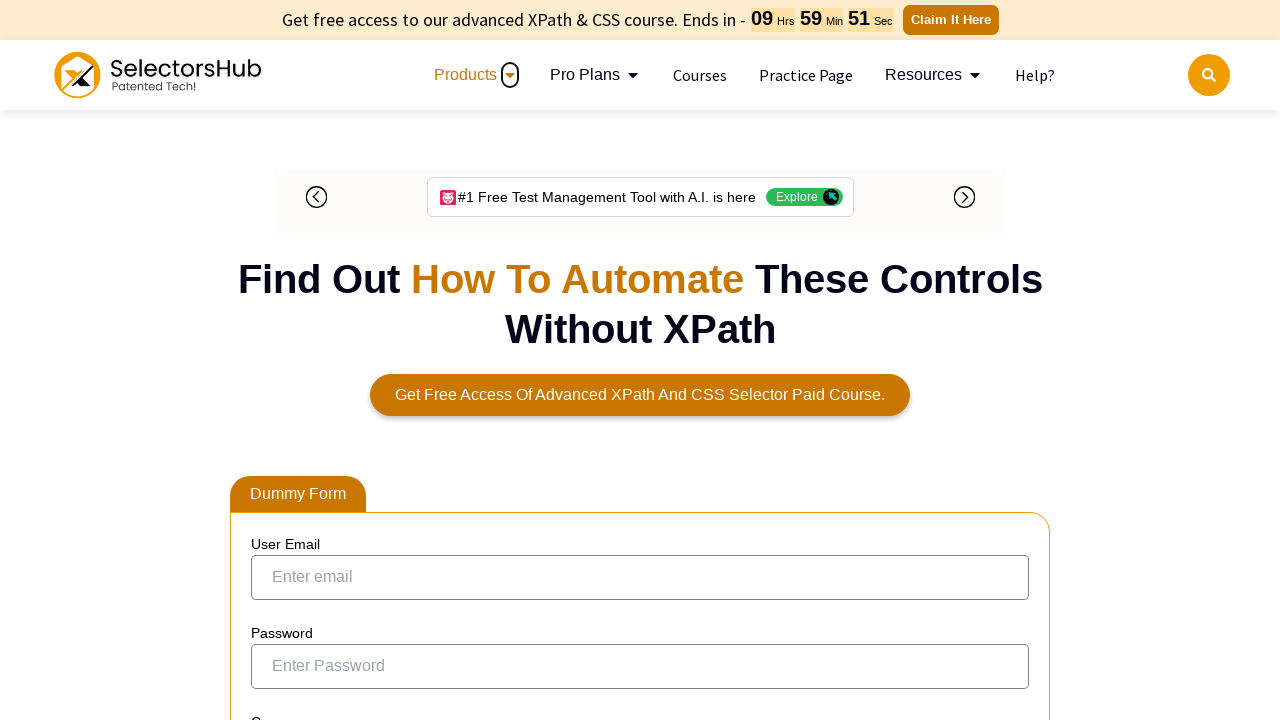

Located cell at row 4, column 3
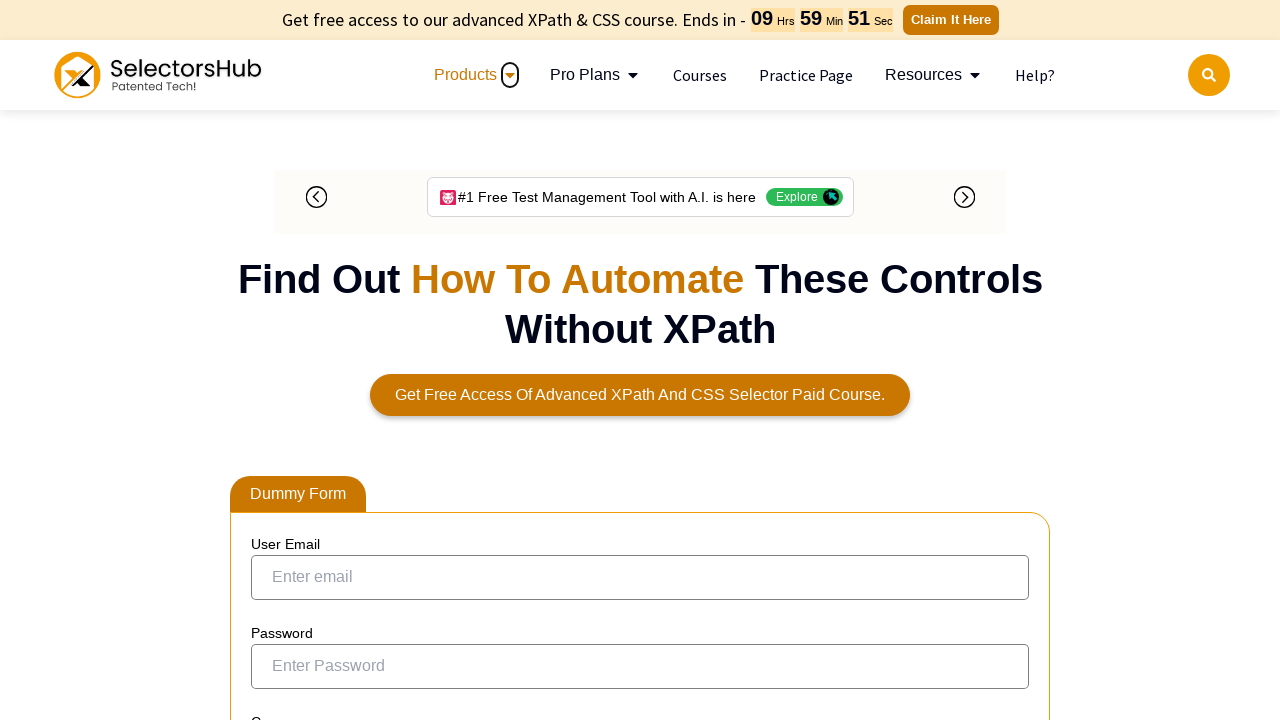

Read content from cell at row 4, column 3
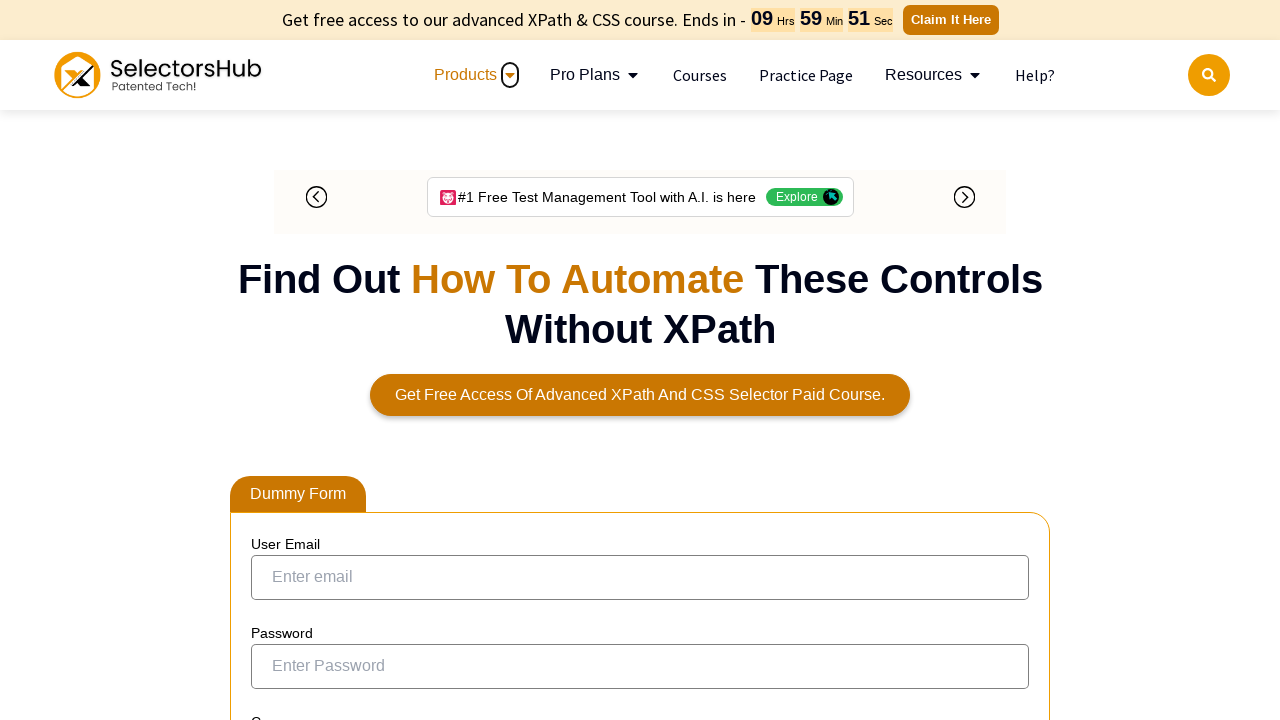

Located cell at row 4, column 4
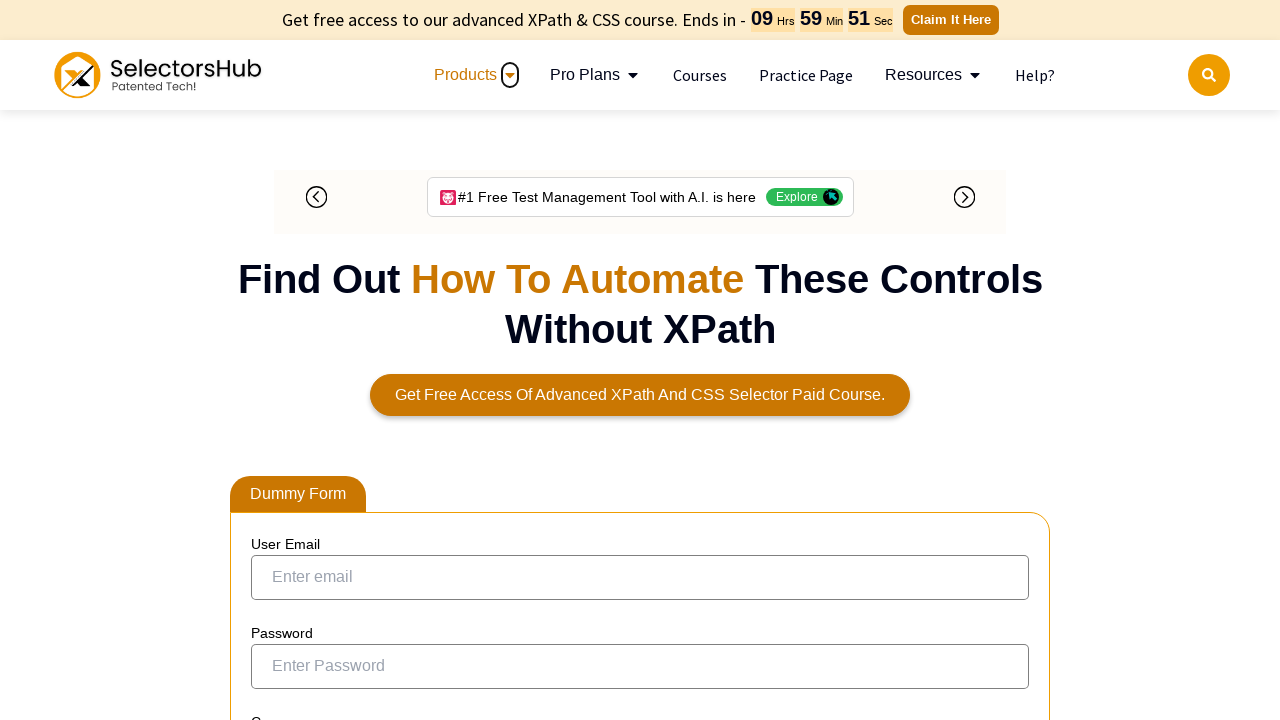

Read content from cell at row 4, column 4
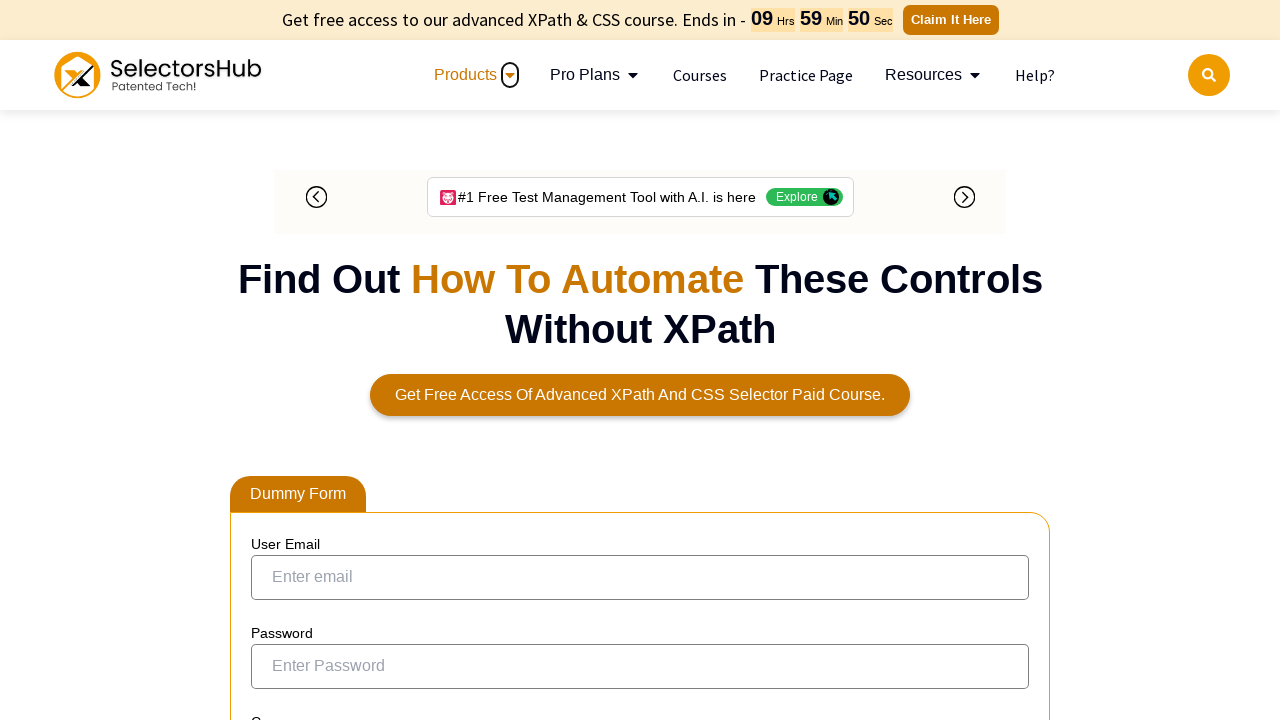

Located cell at row 4, column 5
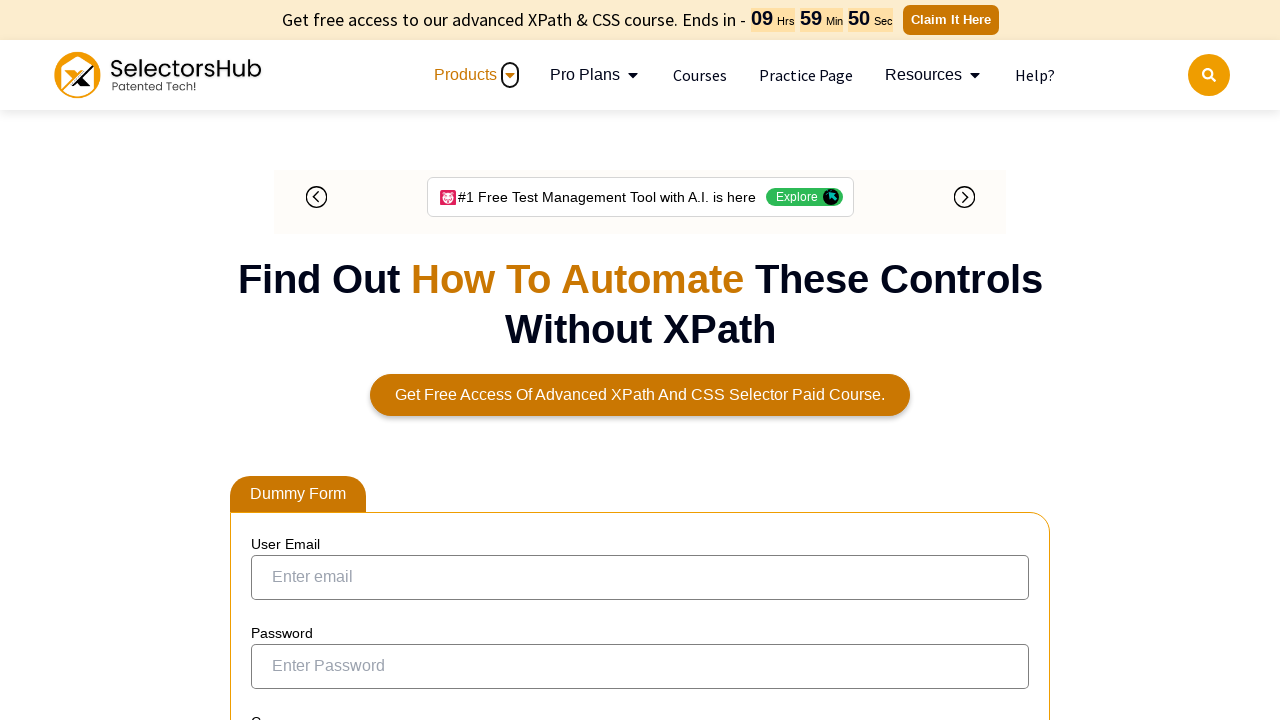

Read content from cell at row 4, column 5
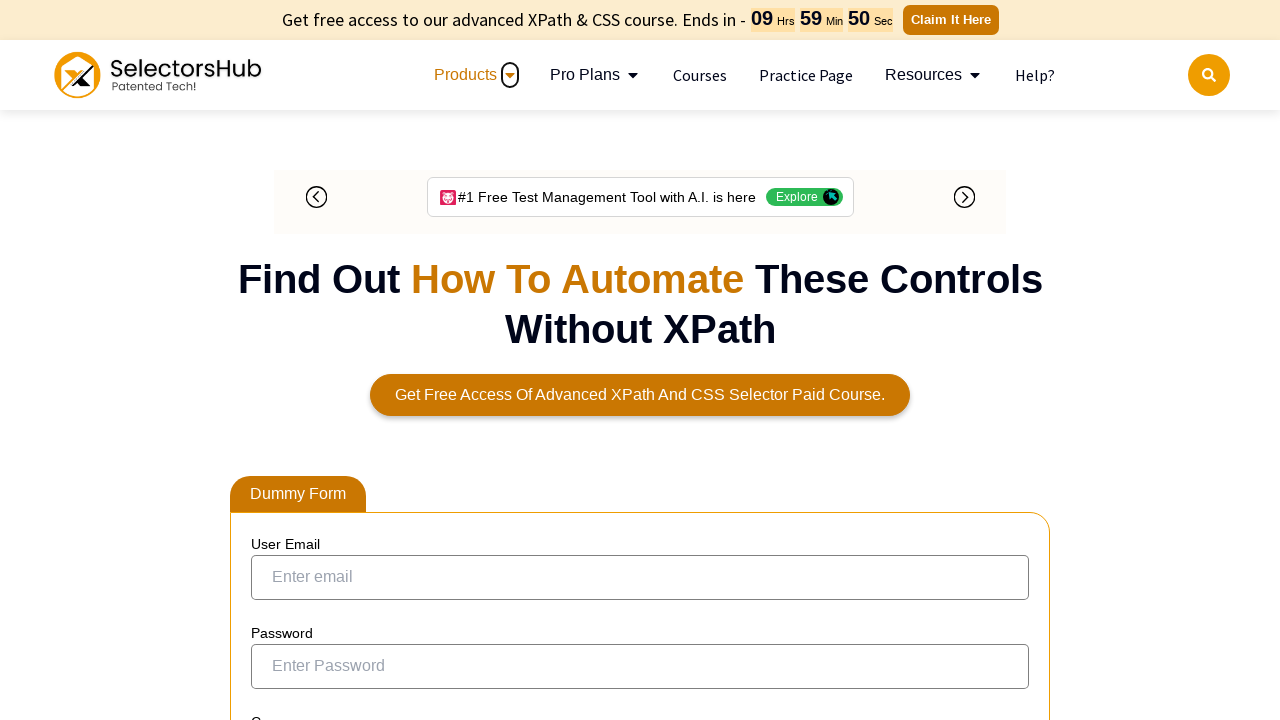

Located cell at row 5, column 2
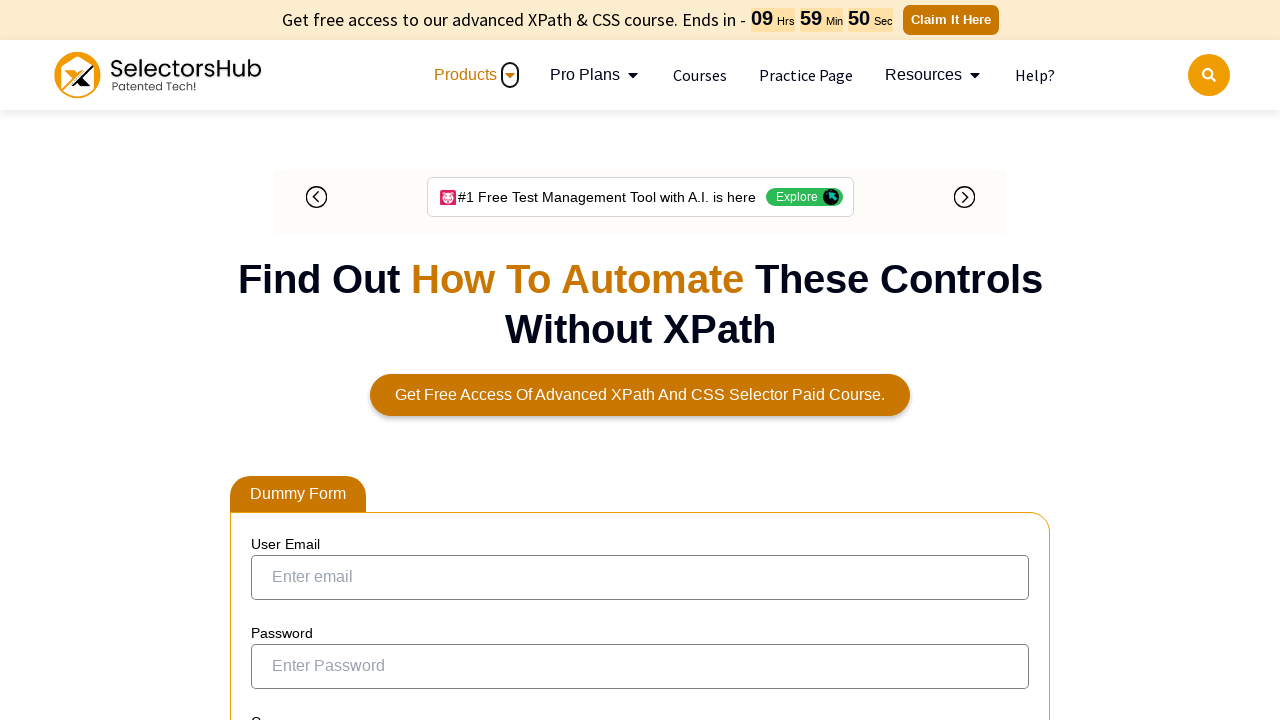

Read content from cell at row 5, column 2
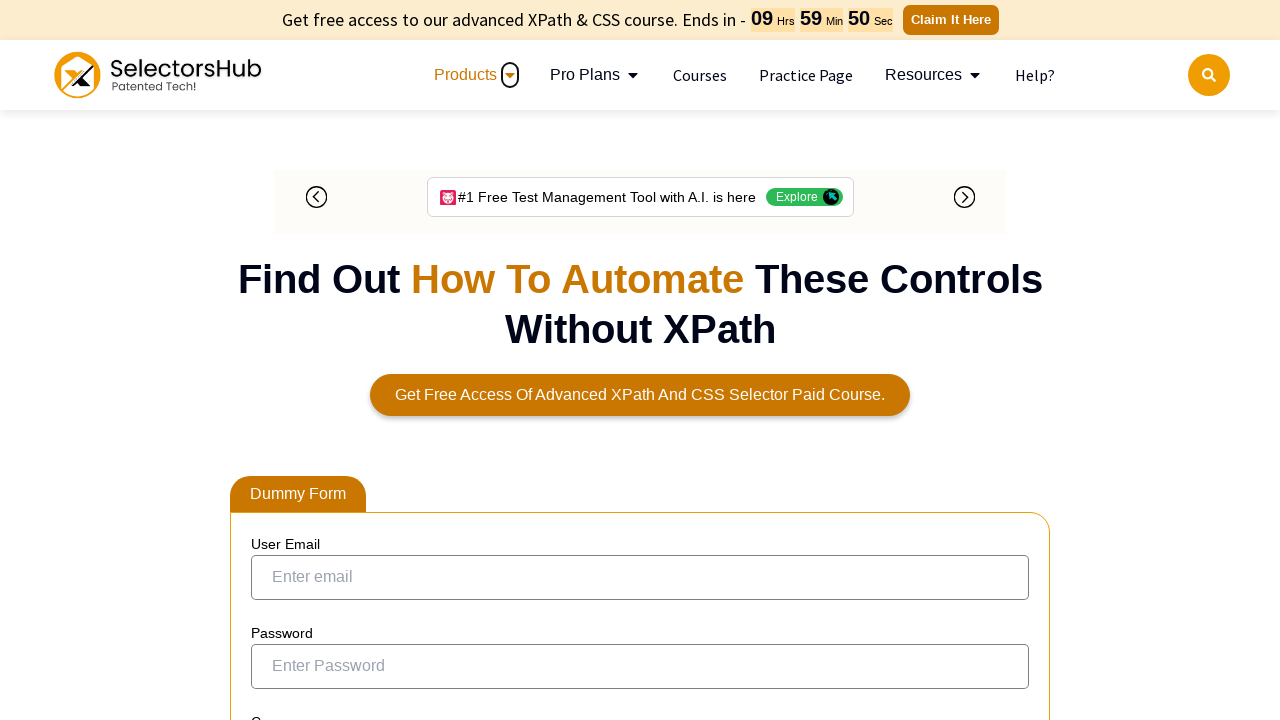

Located cell at row 5, column 3
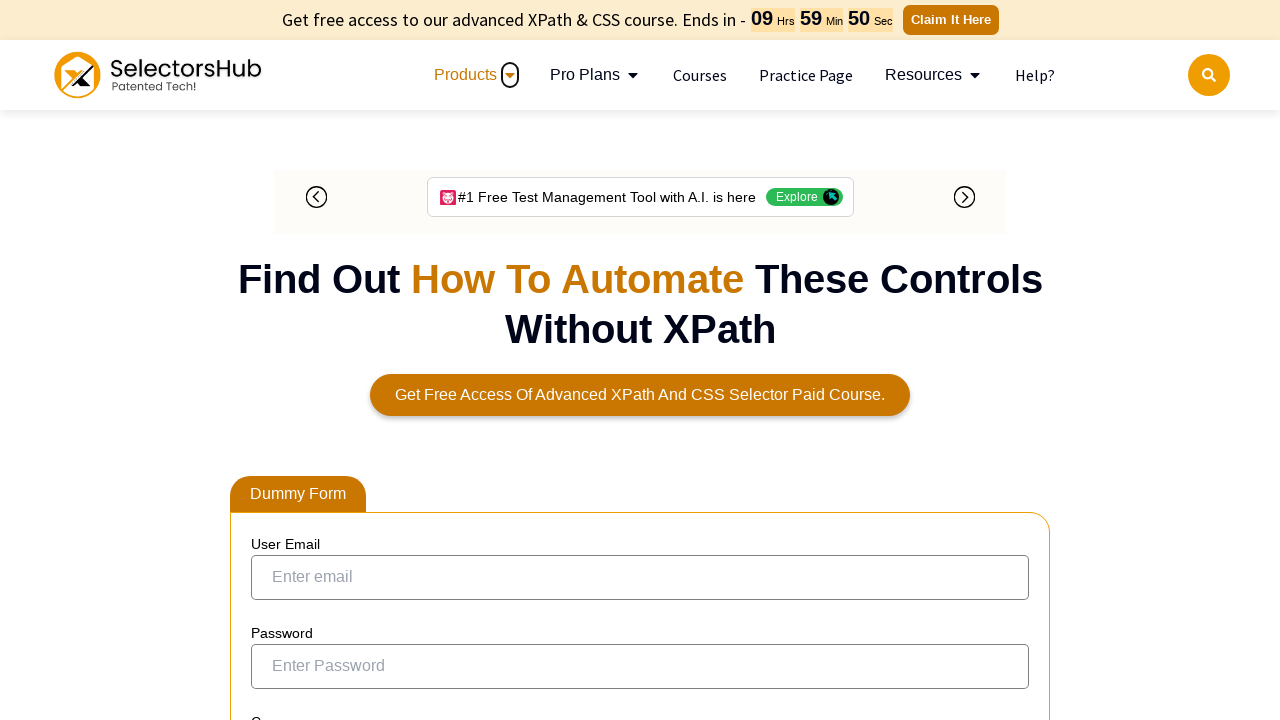

Read content from cell at row 5, column 3
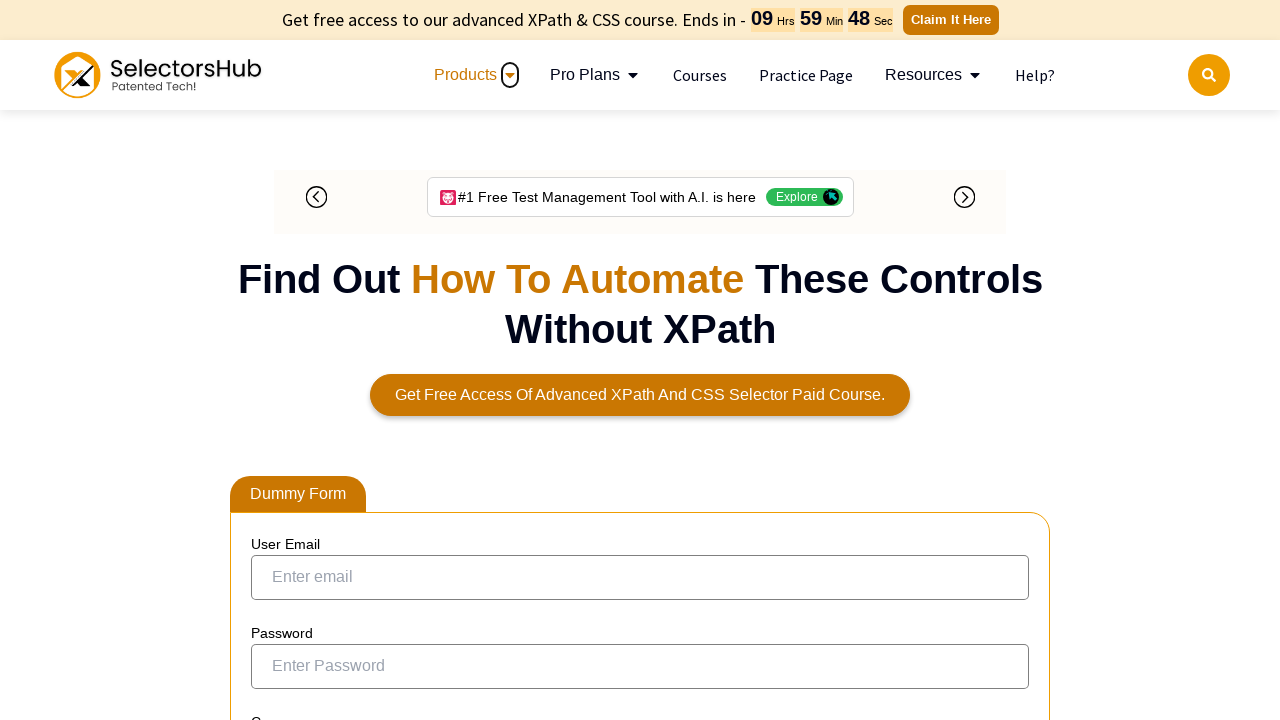

Located cell at row 5, column 4
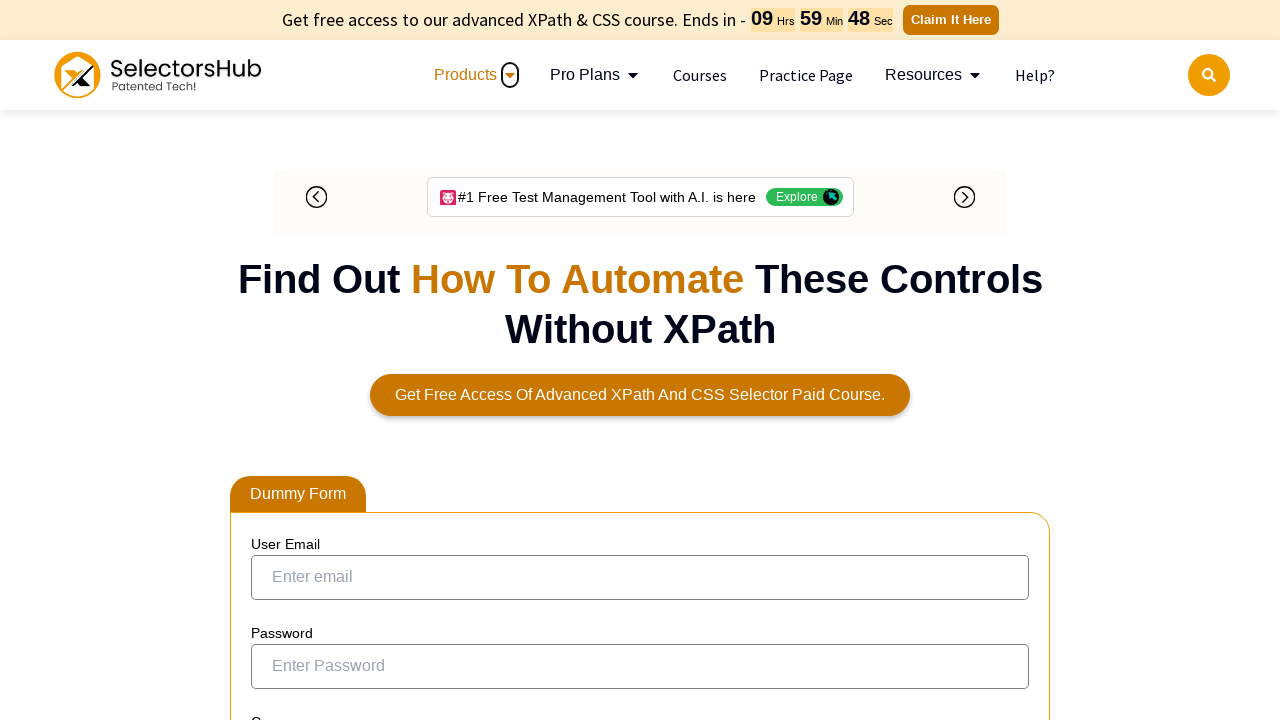

Read content from cell at row 5, column 4
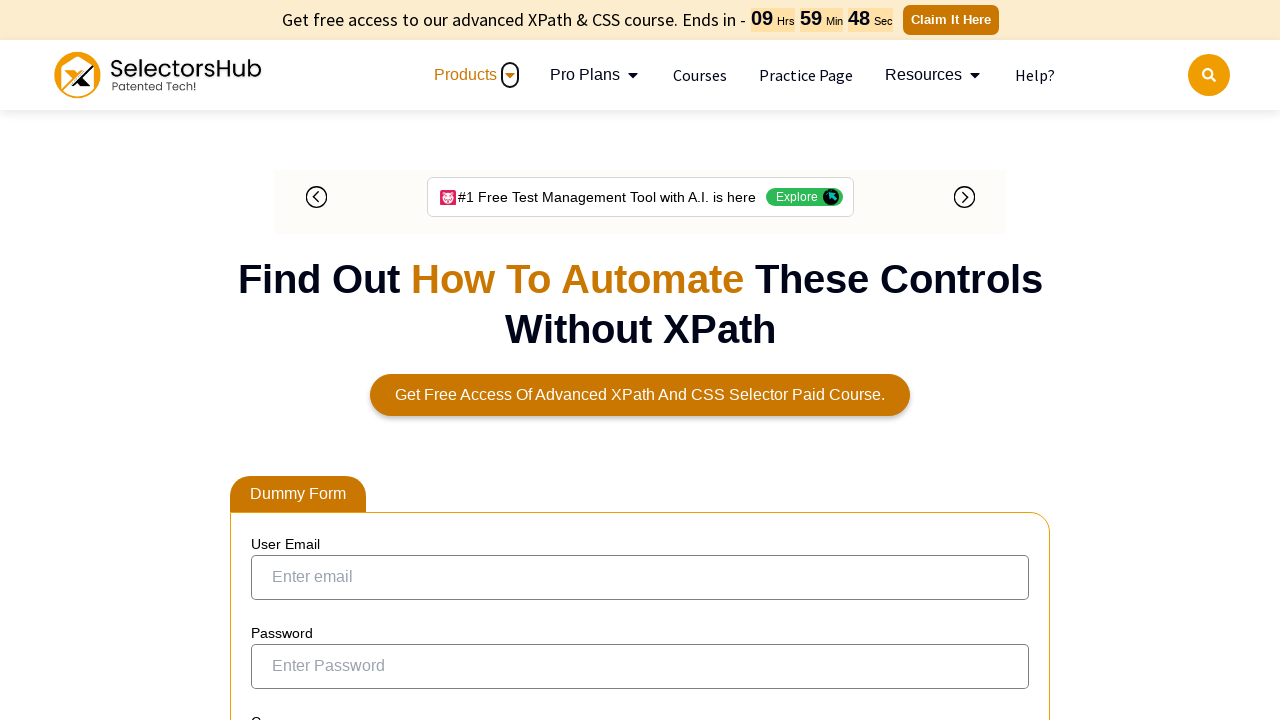

Located cell at row 5, column 5
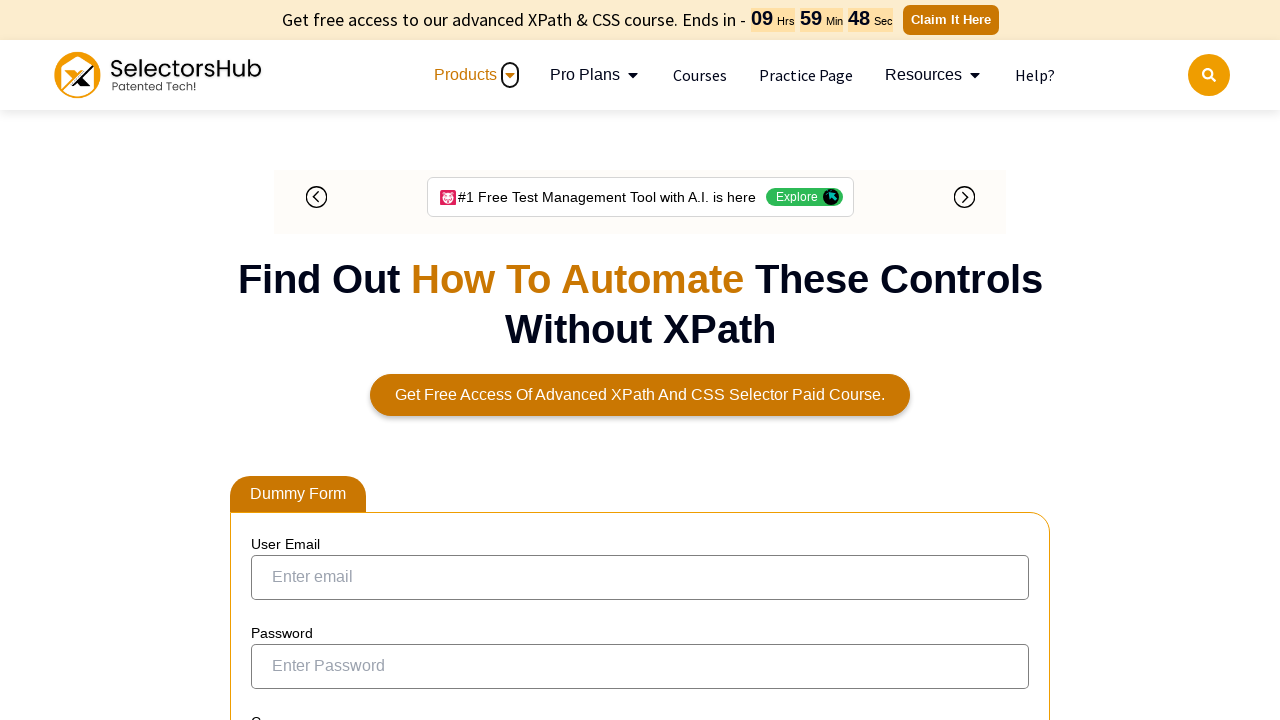

Read content from cell at row 5, column 5
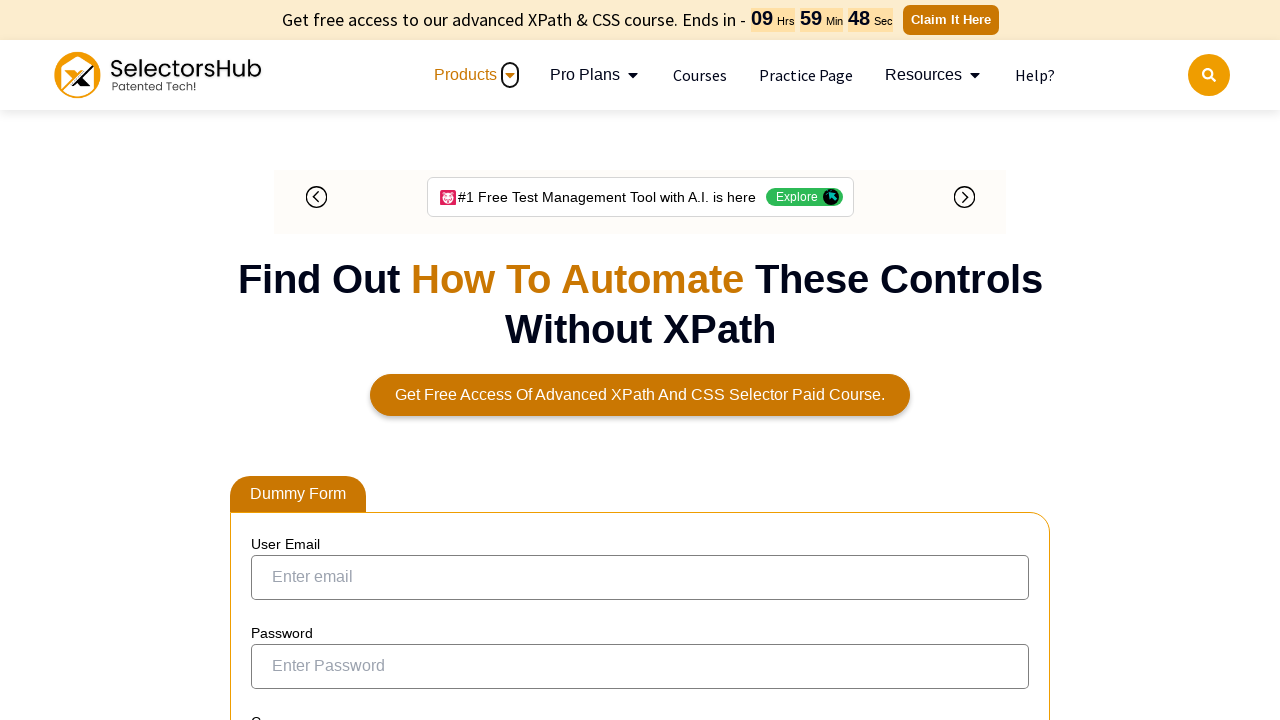

Located cell at row 6, column 2
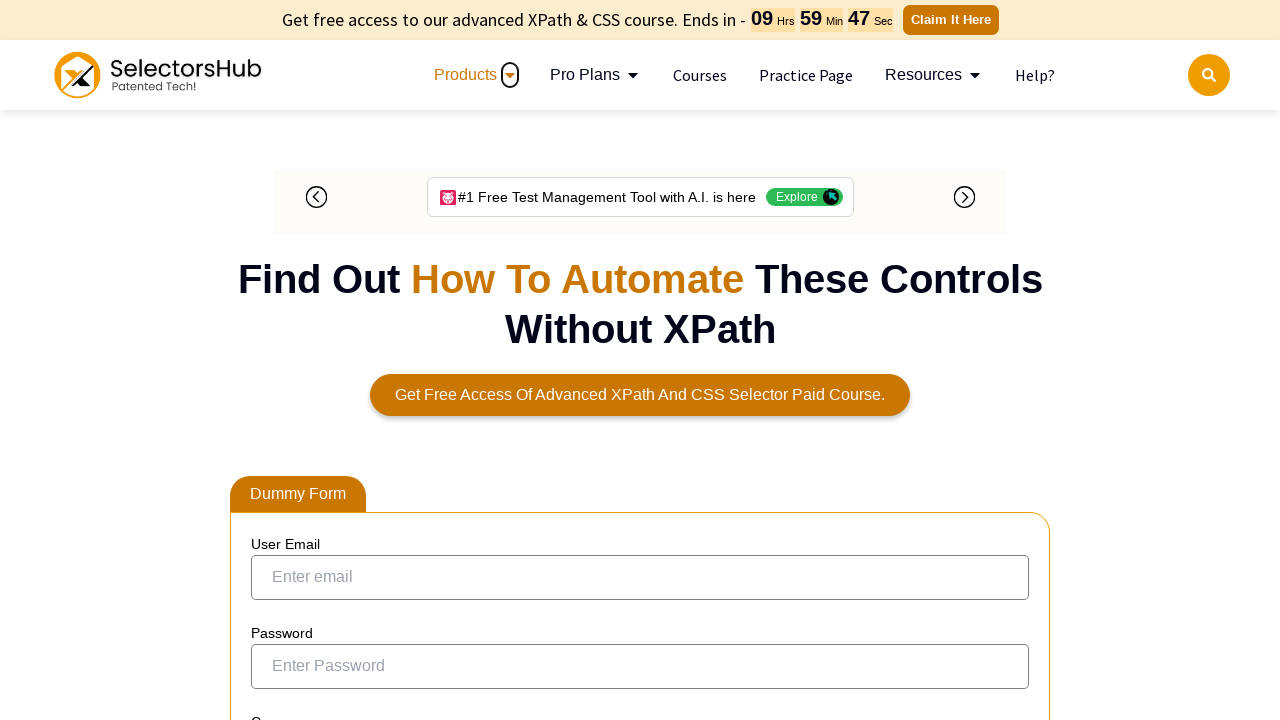

Read content from cell at row 6, column 2
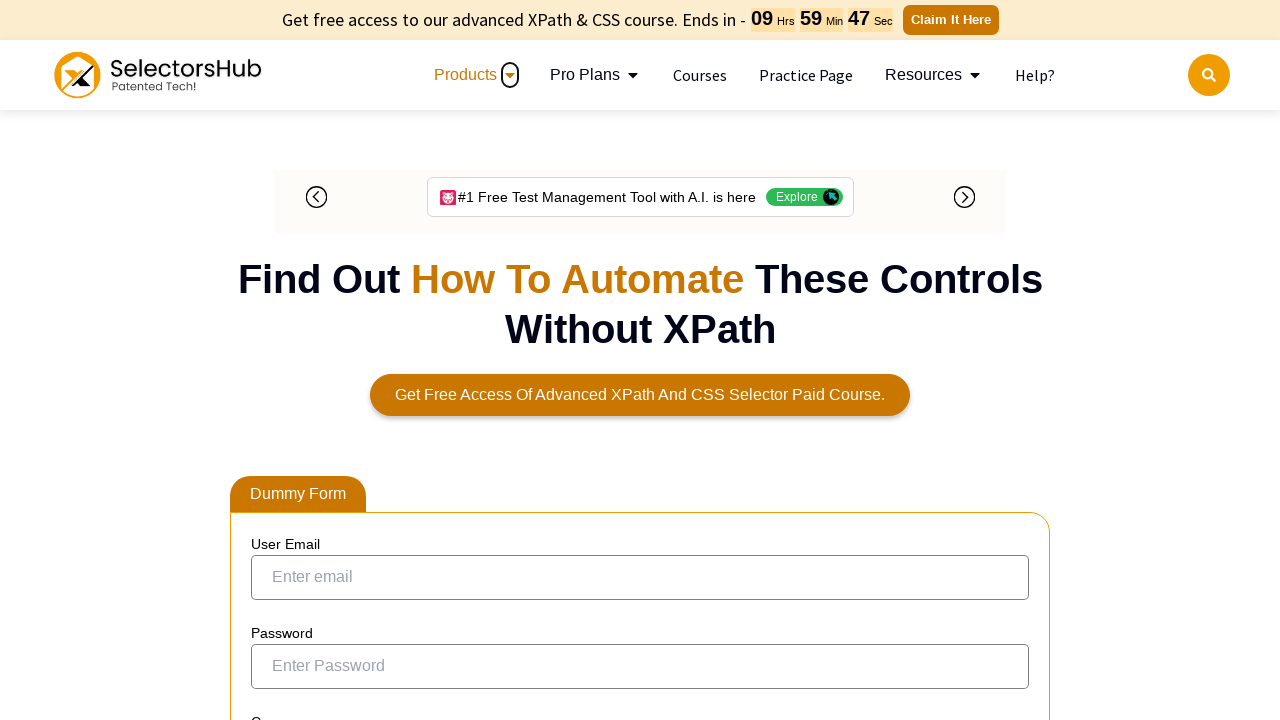

Located cell at row 6, column 3
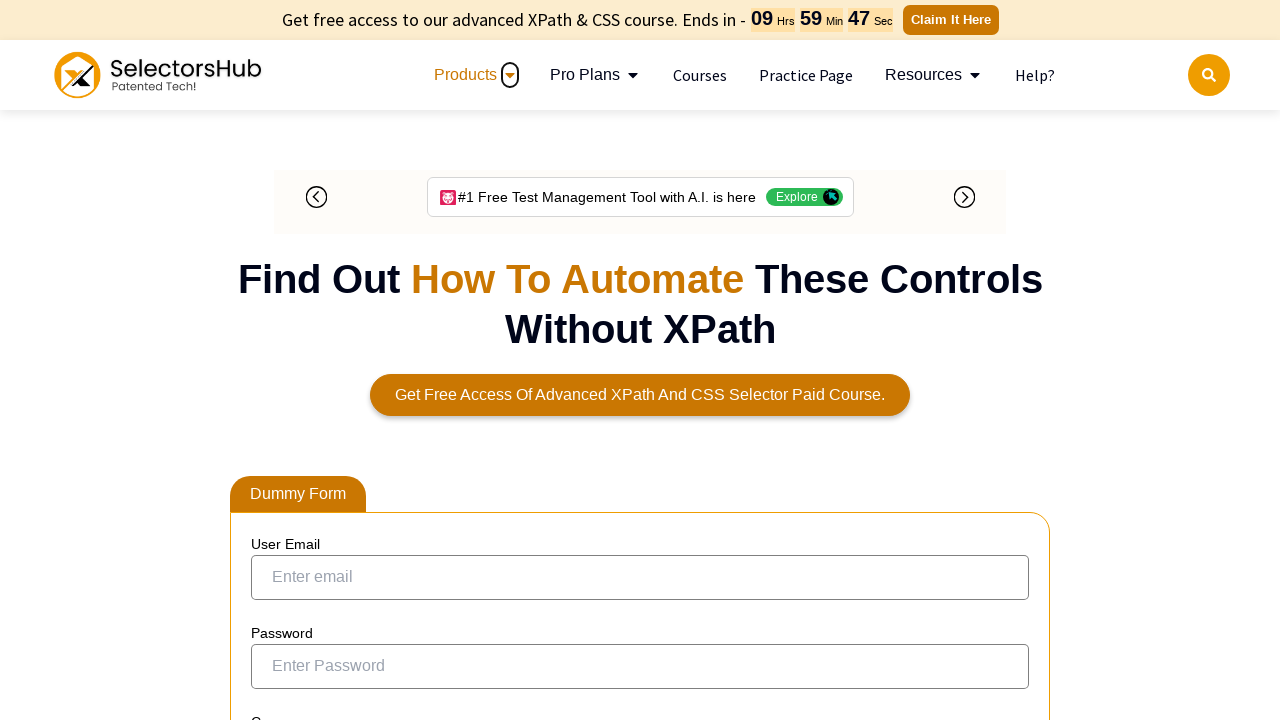

Read content from cell at row 6, column 3
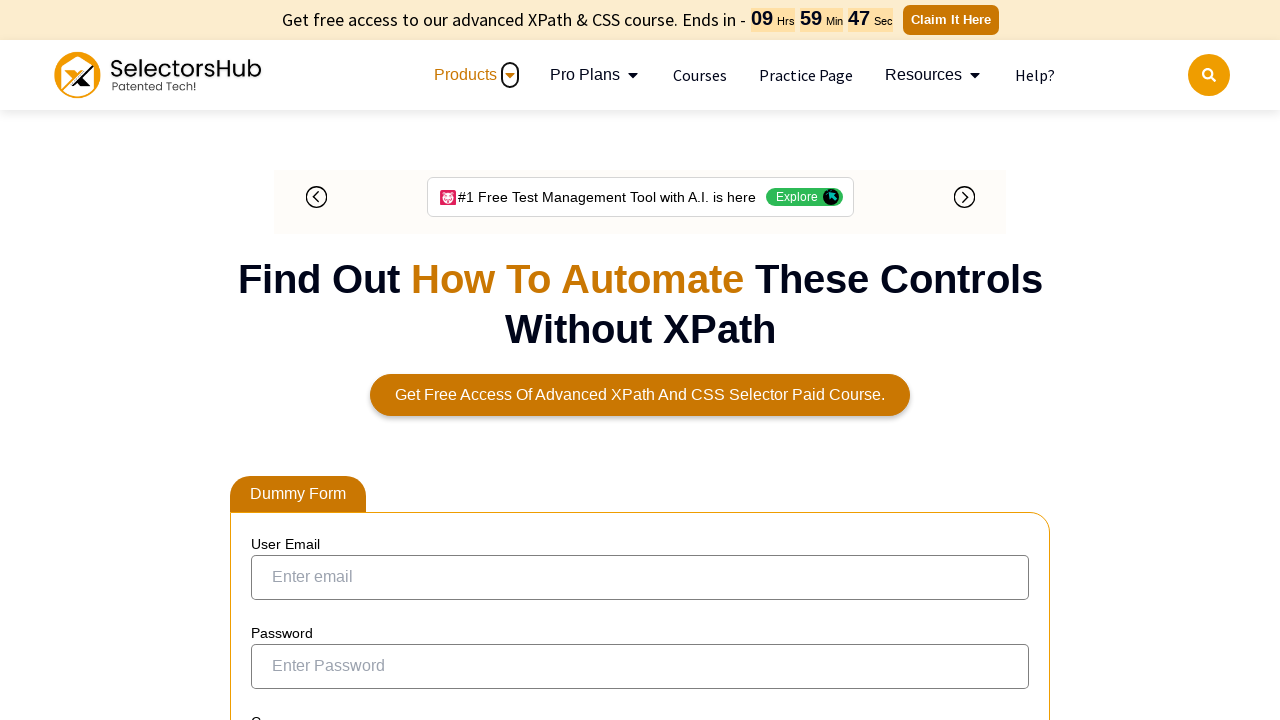

Located cell at row 6, column 4
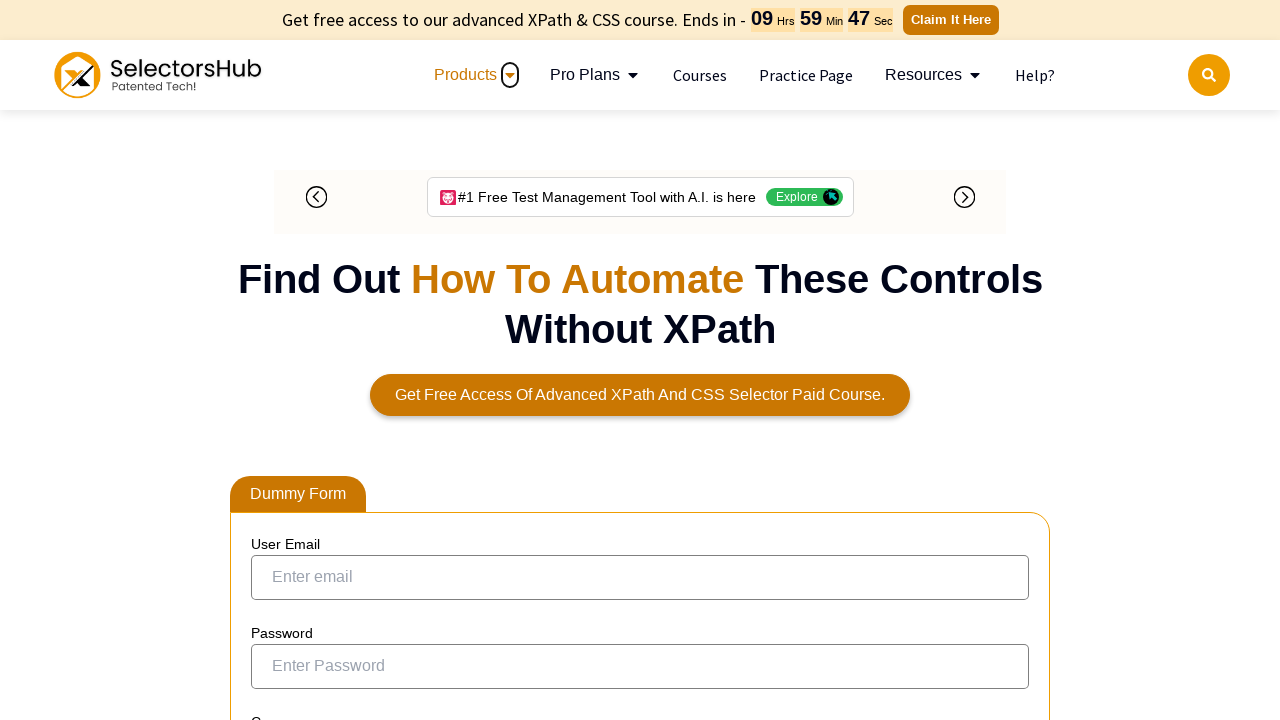

Read content from cell at row 6, column 4
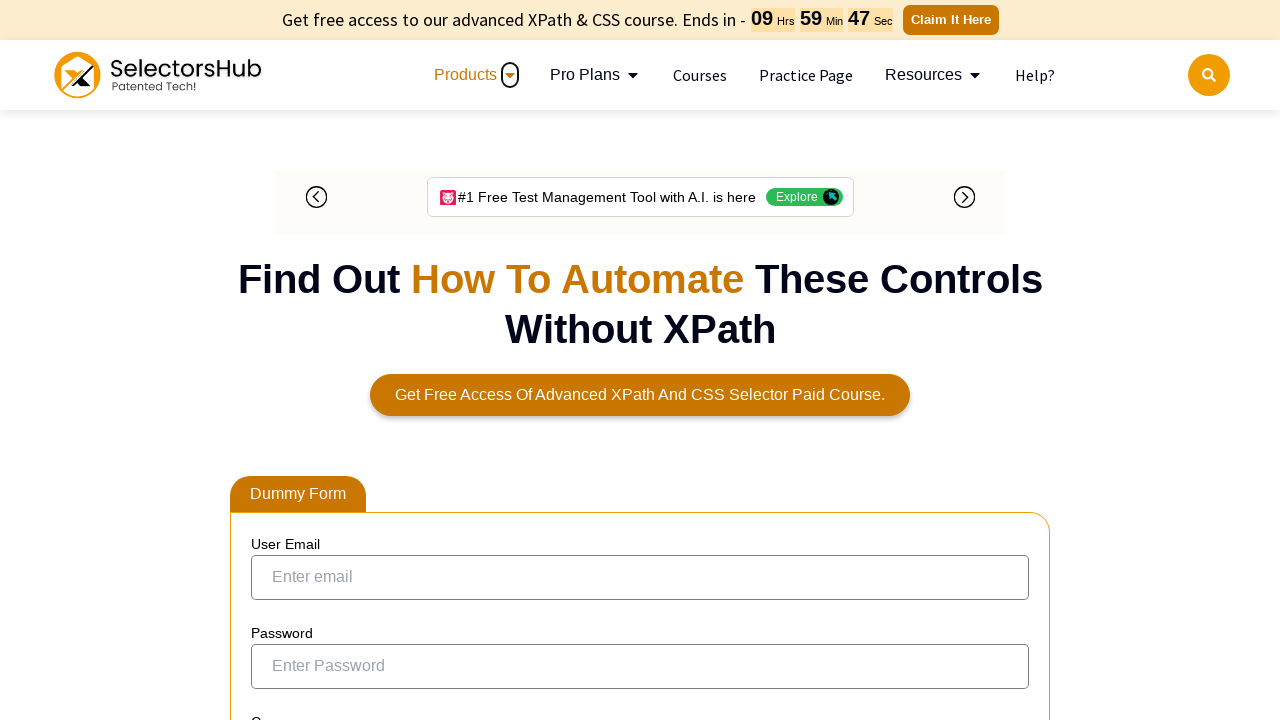

Located cell at row 6, column 5
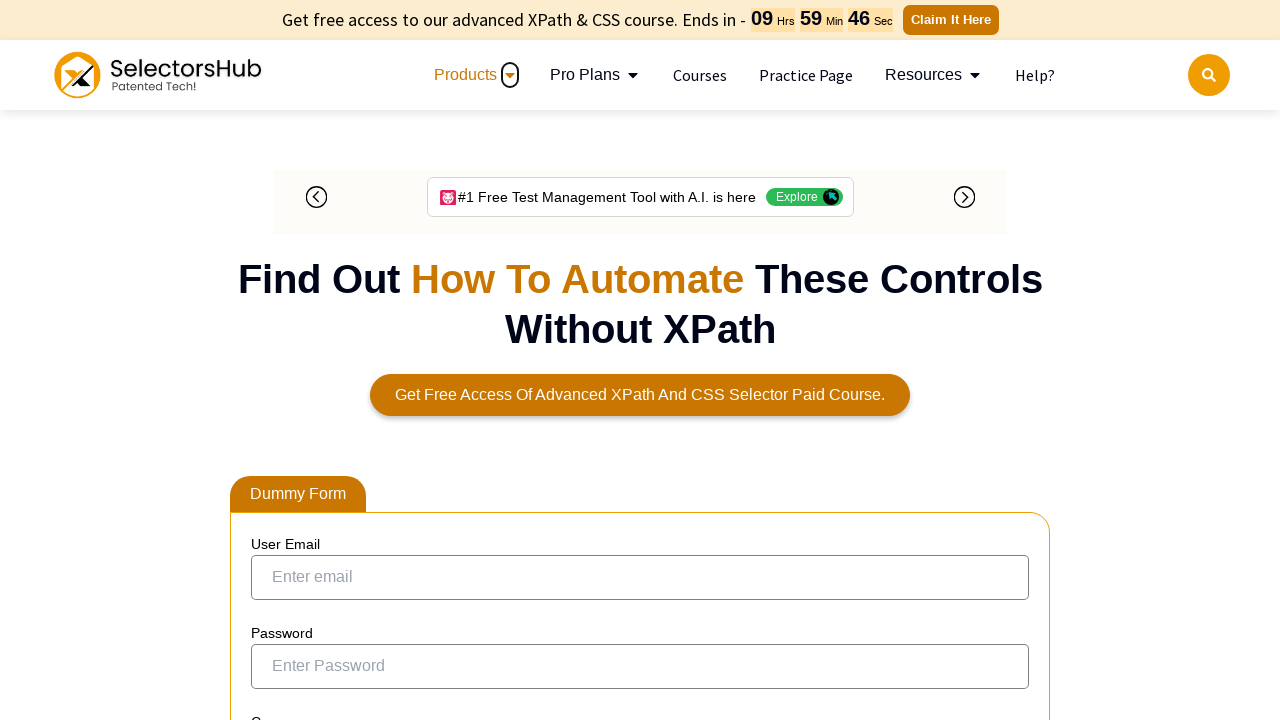

Read content from cell at row 6, column 5
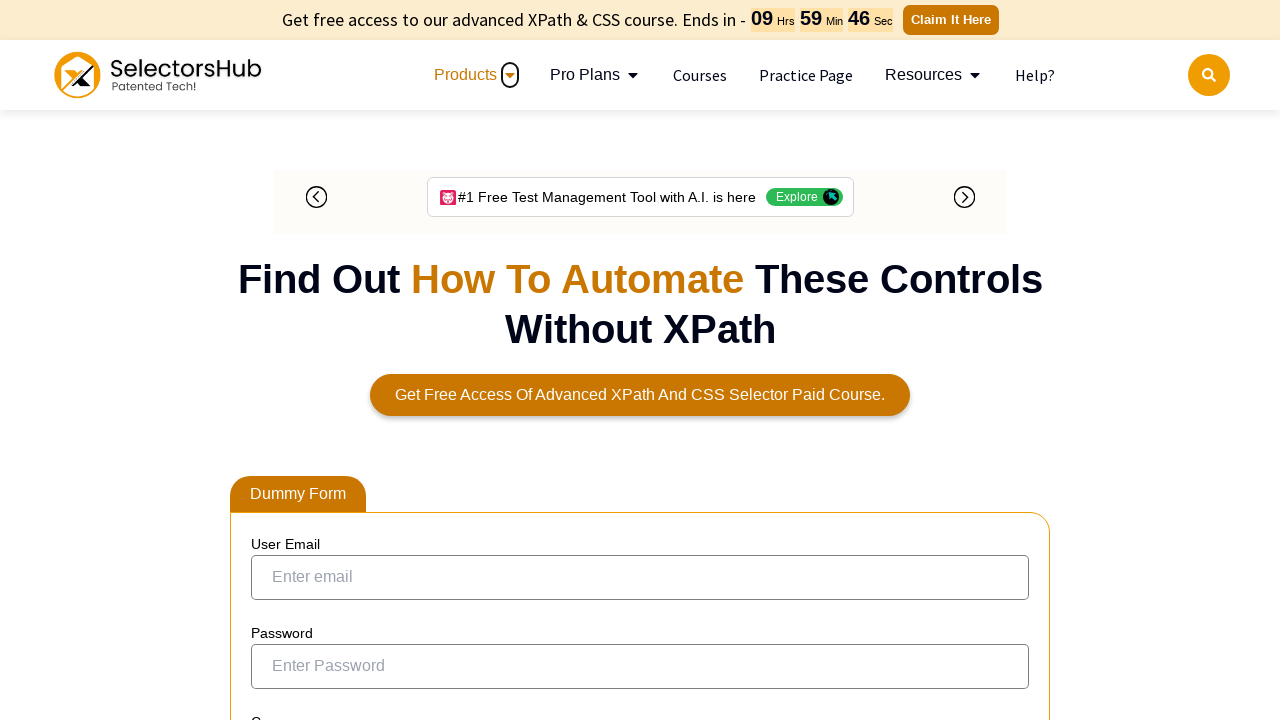

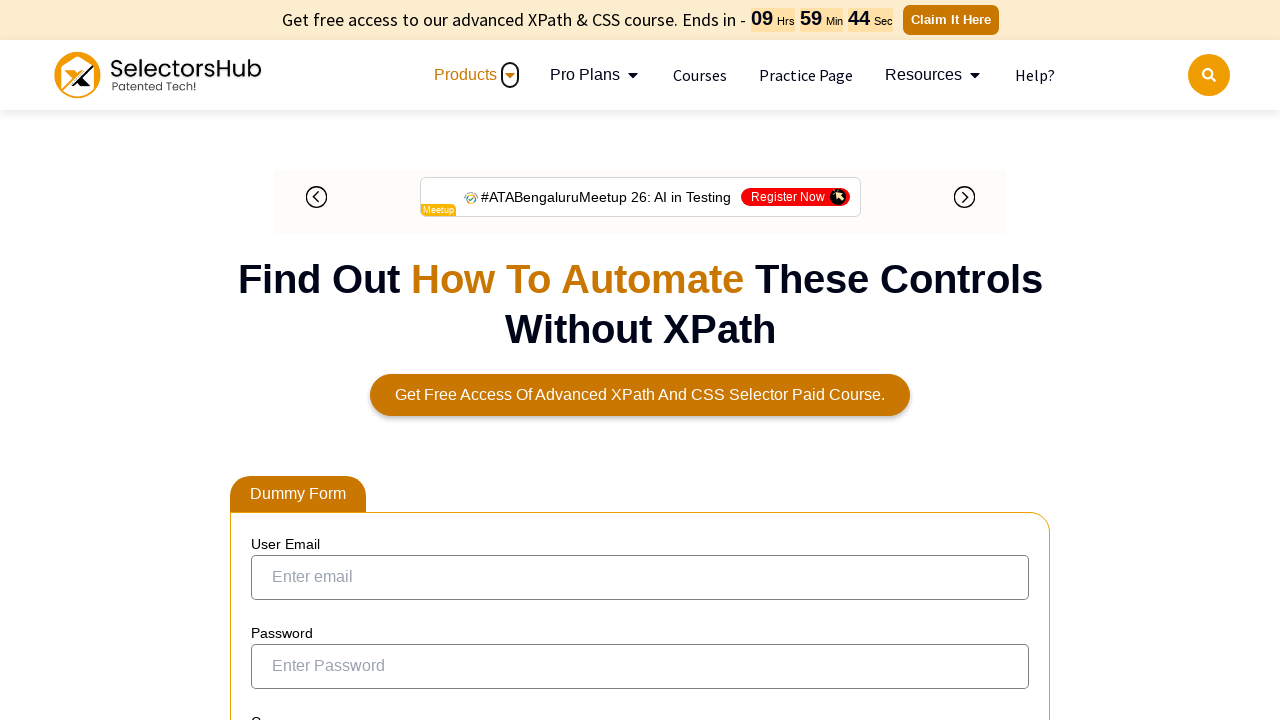